Tests broken link detection by navigating to a page, extracting all links, and verifying each link's HTTP response status

Starting URL: https://demoqa.com/broken

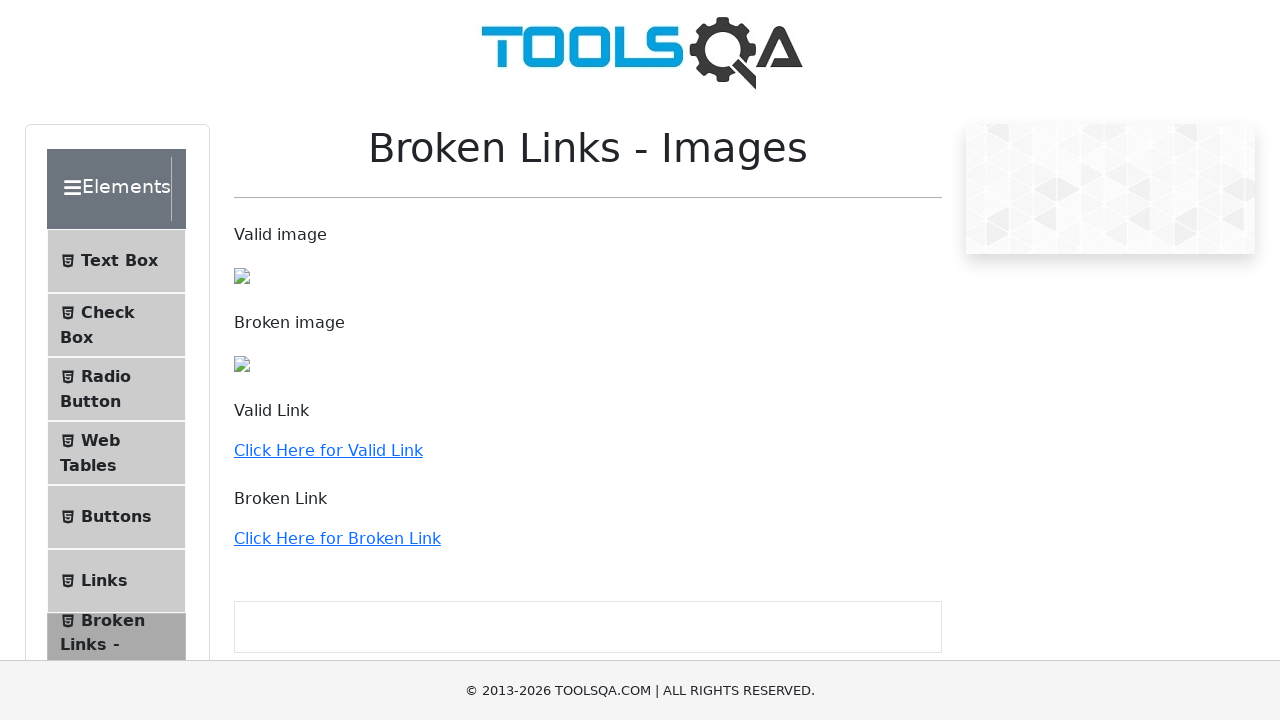

Navigated to broken links test page at https://demoqa.com/broken
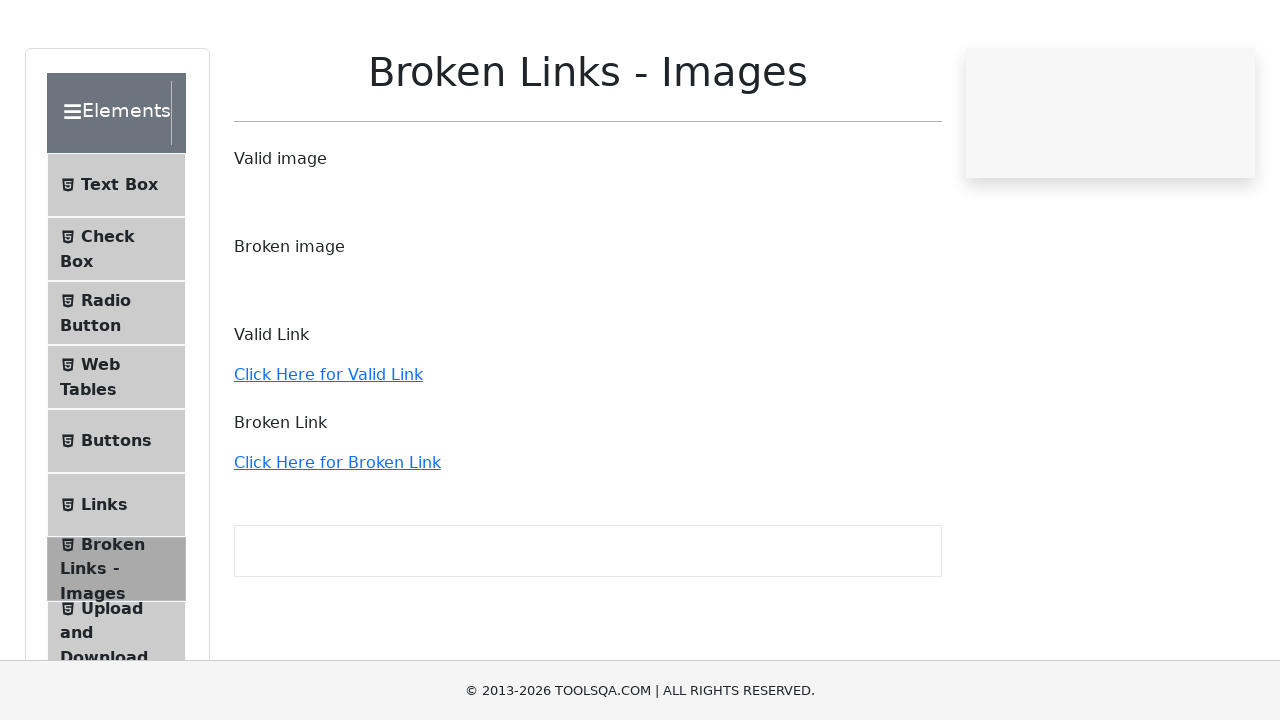

Retrieved all anchor tags from the page
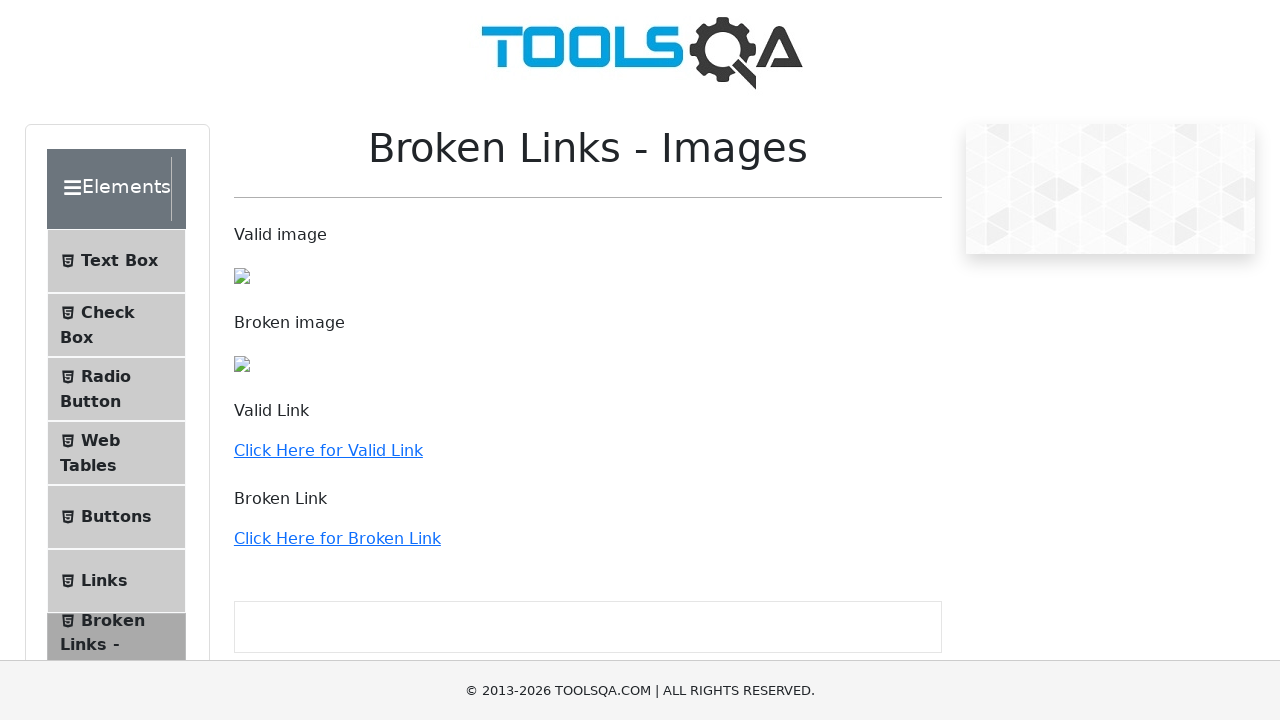

Found 36 links on the page
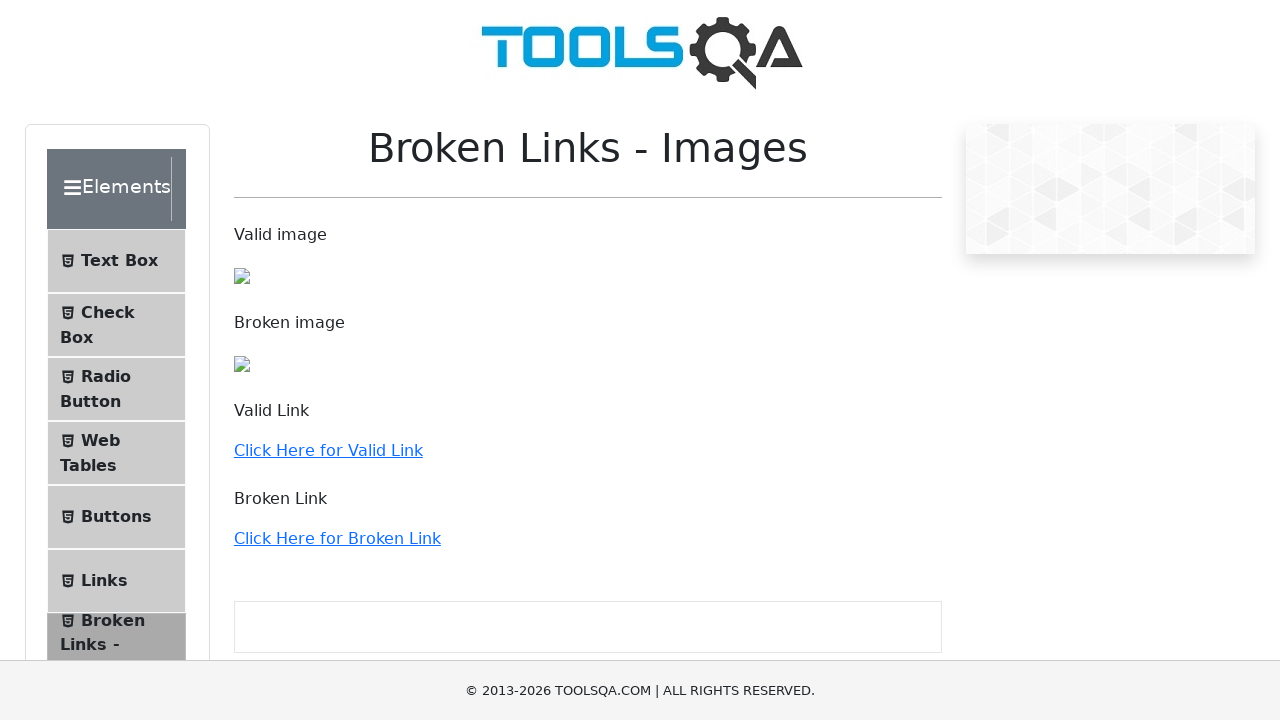

Extracted href attribute from link
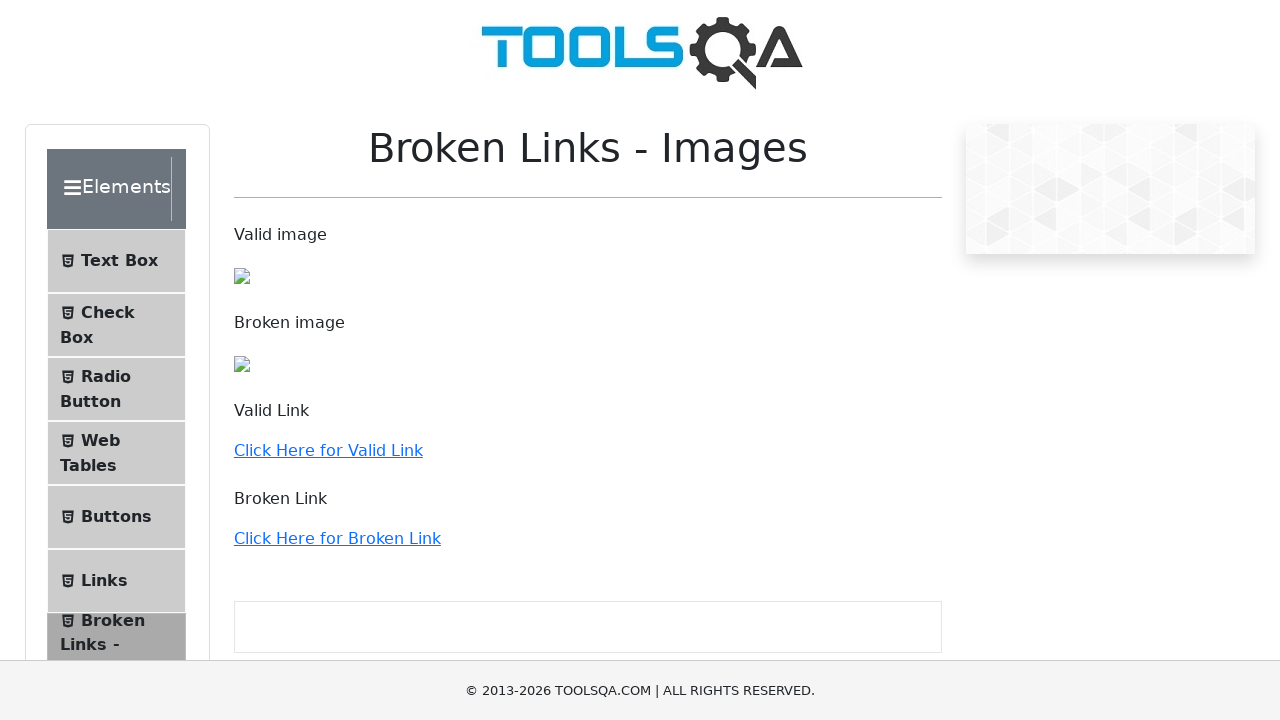

Found valid URL: https://demoqa.com
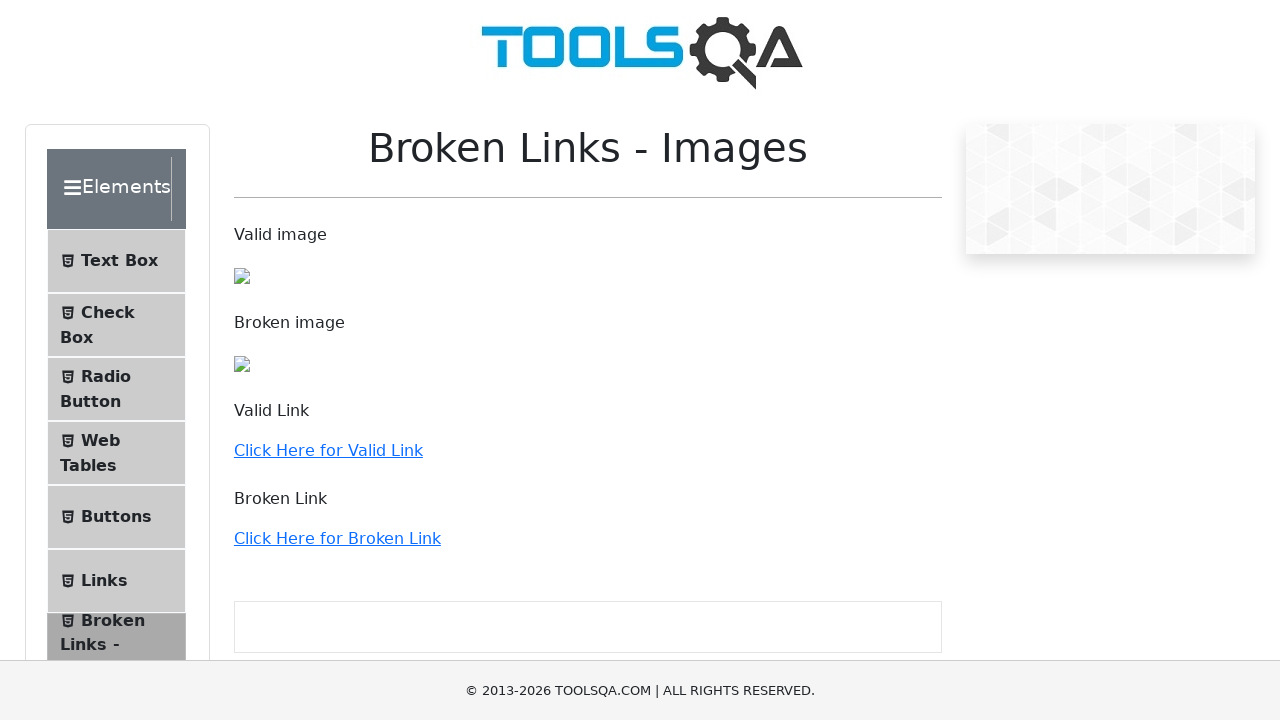

Extracted href attribute from link
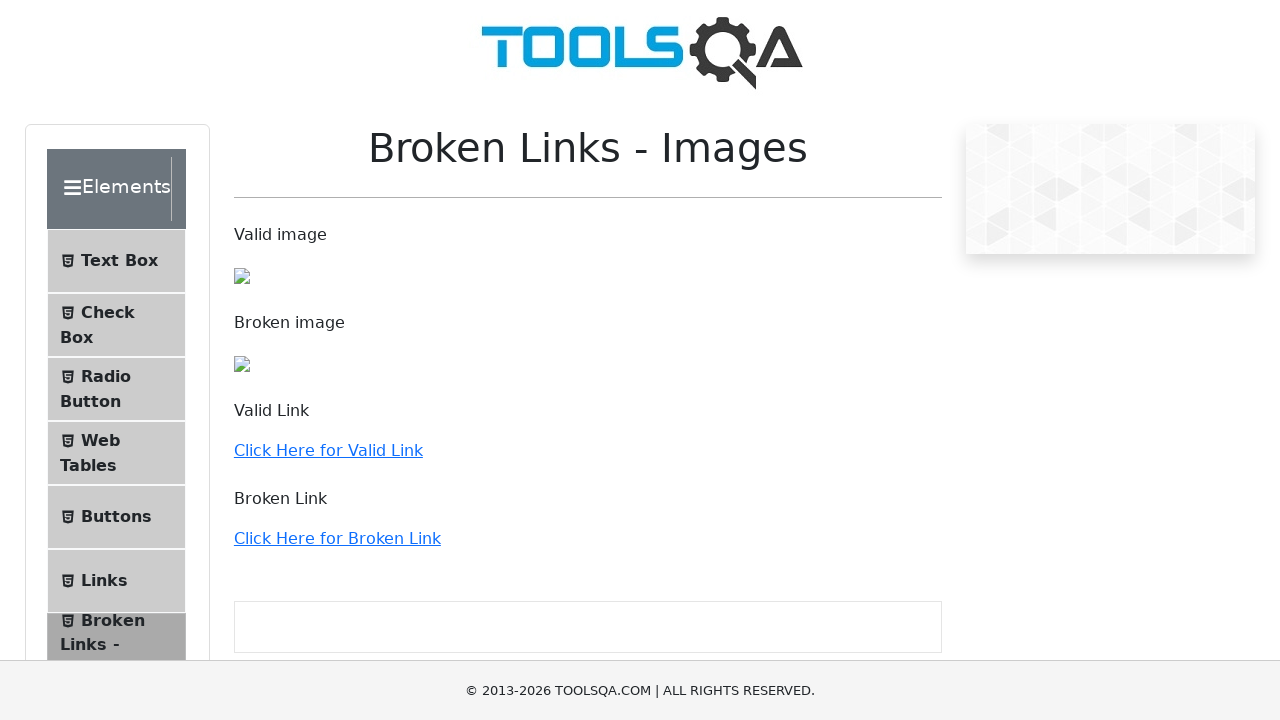

Found valid URL: /text-box
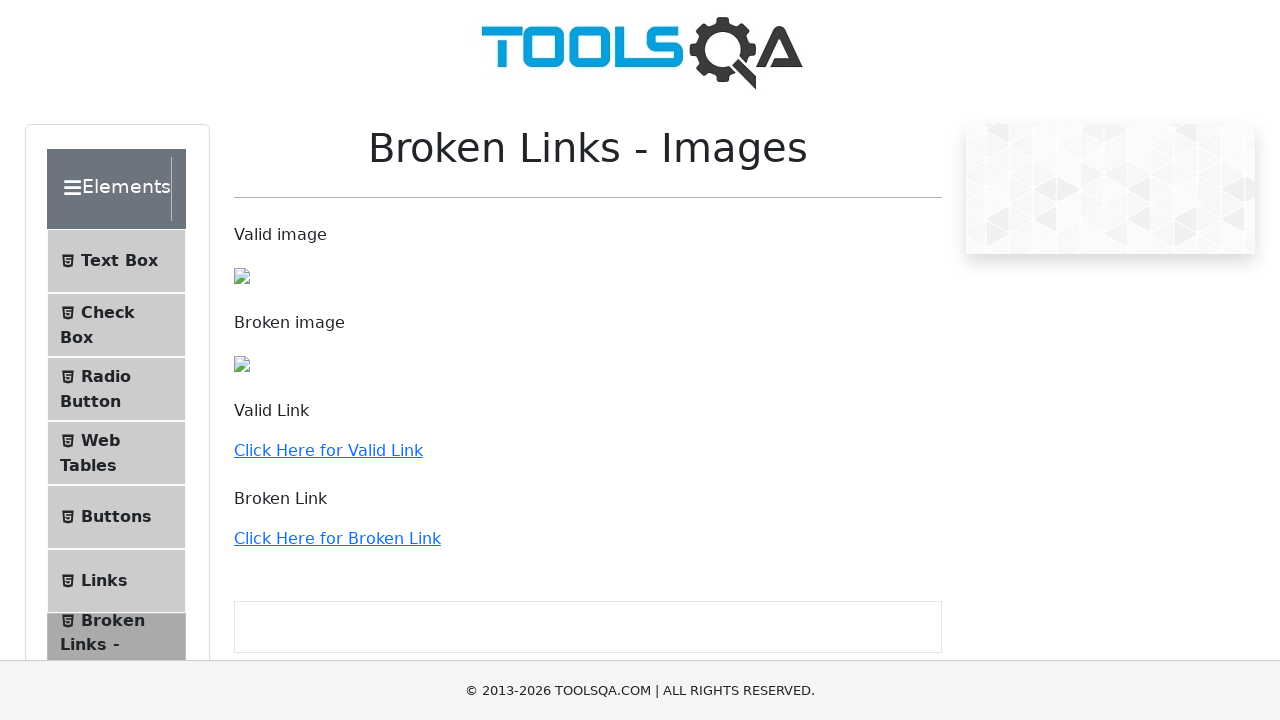

Extracted href attribute from link
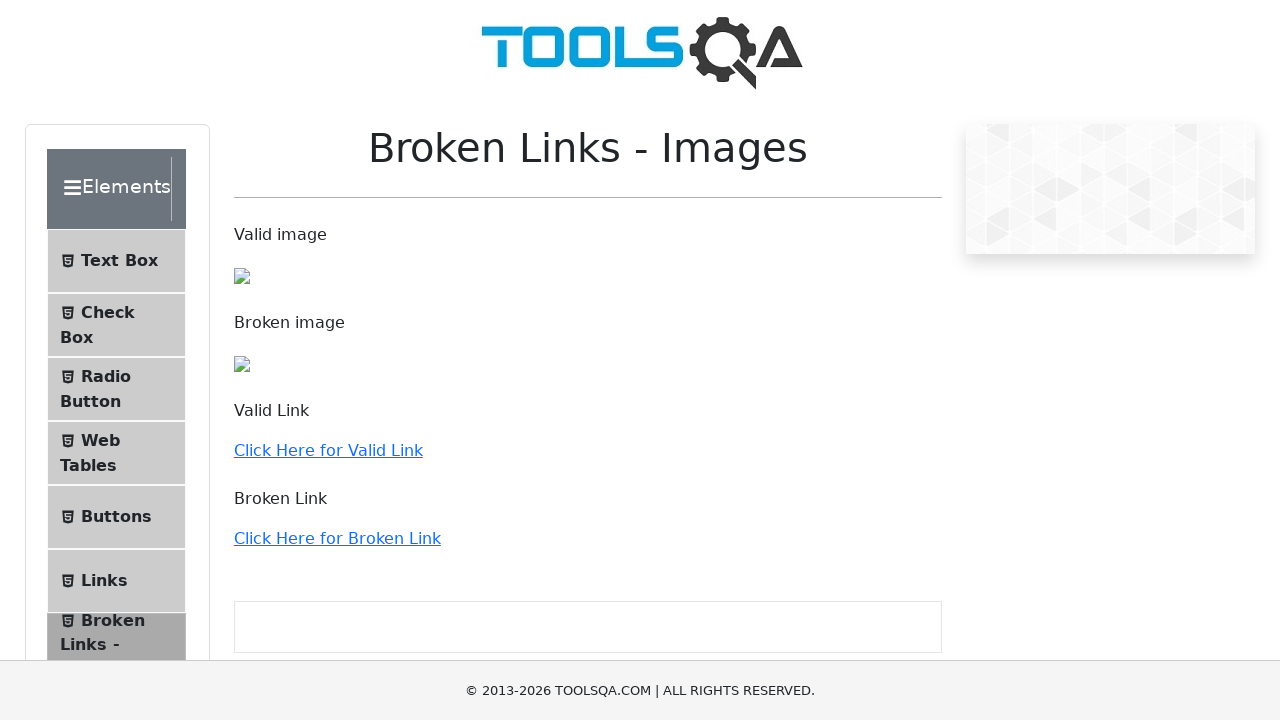

Found valid URL: /checkbox
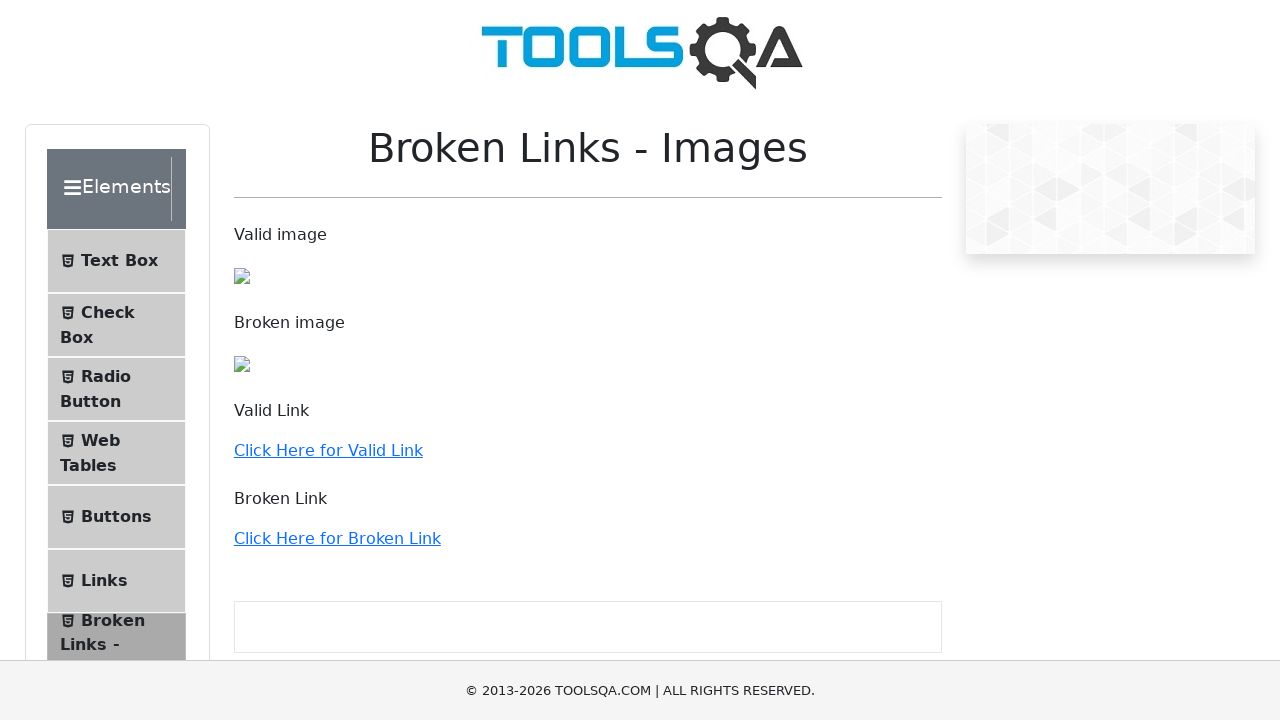

Extracted href attribute from link
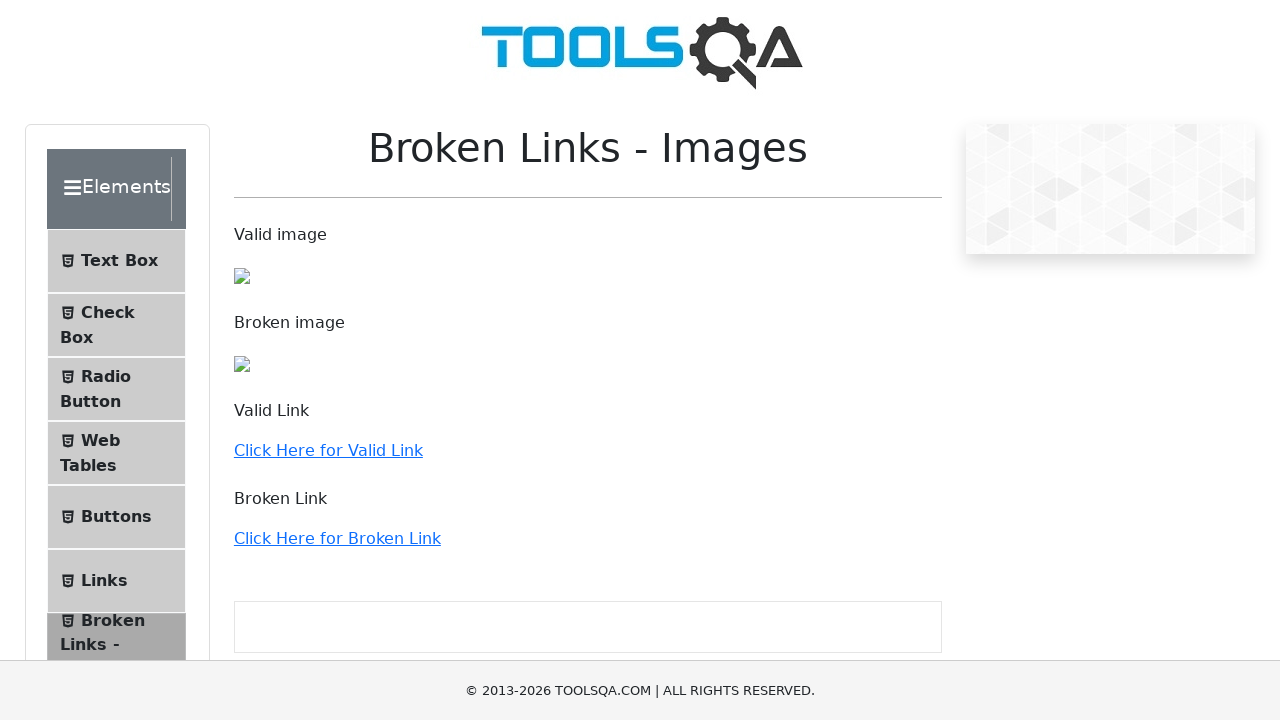

Found valid URL: /radio-button
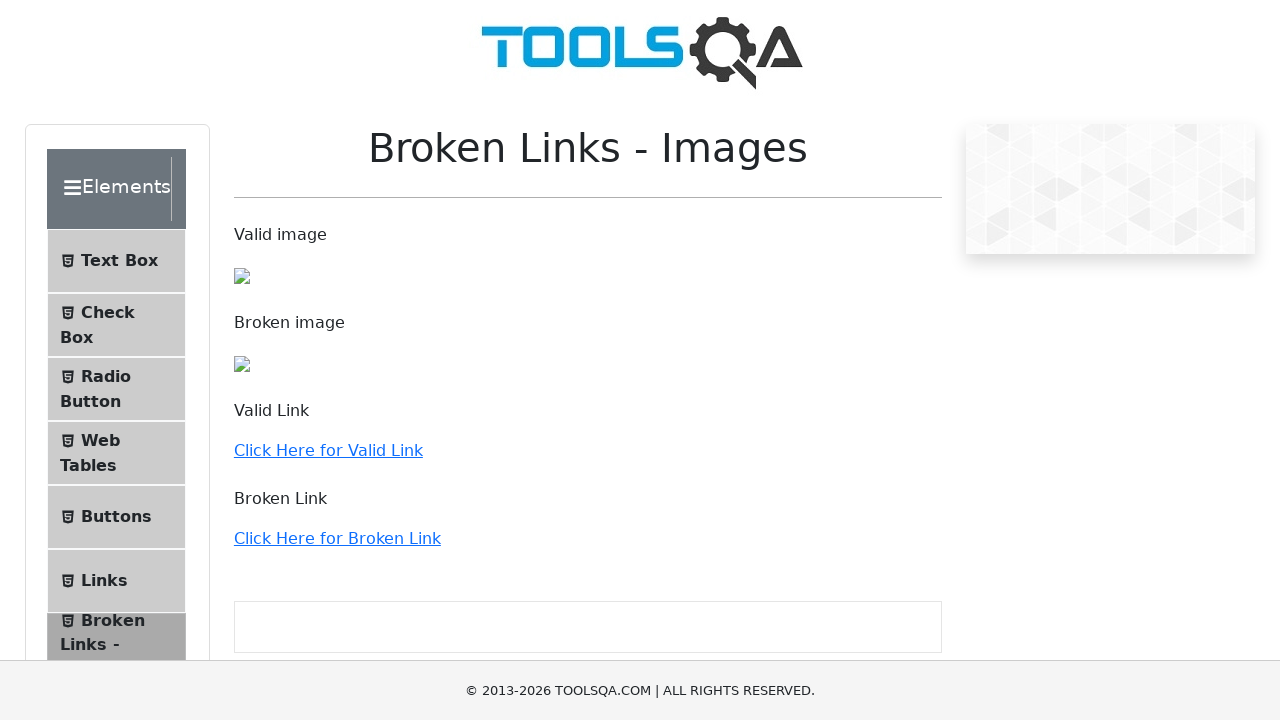

Extracted href attribute from link
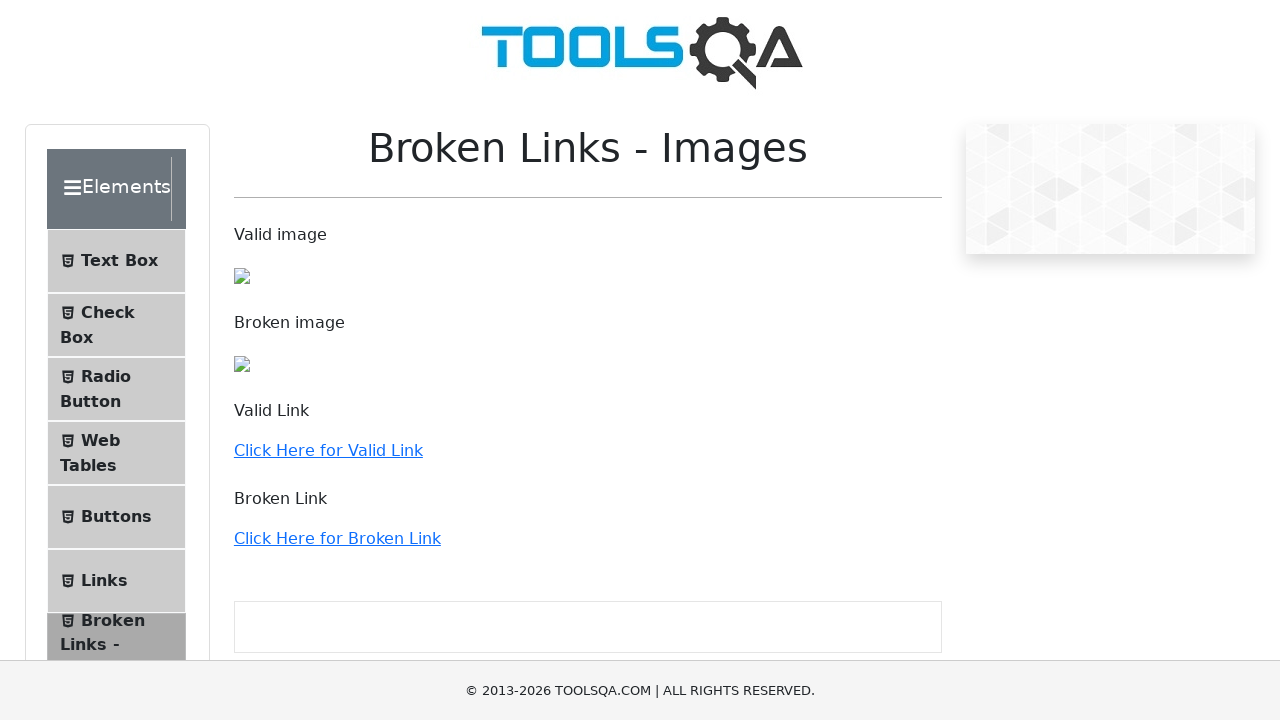

Found valid URL: /webtables
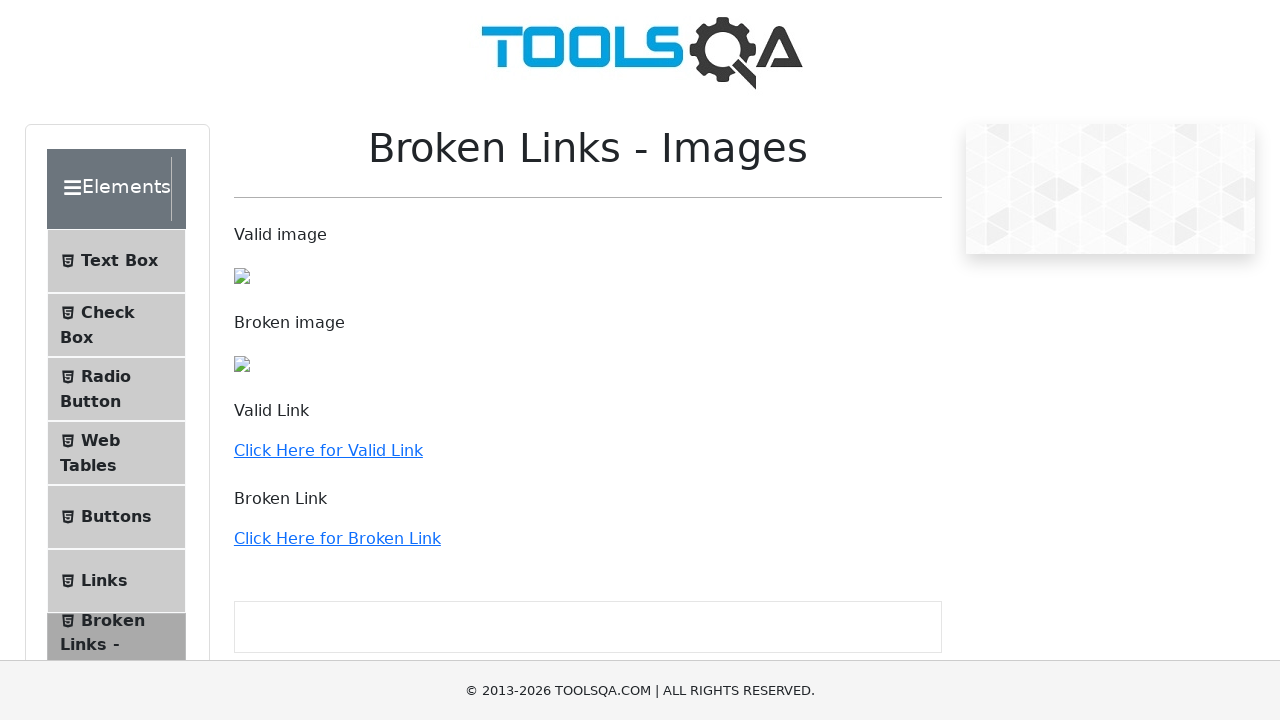

Extracted href attribute from link
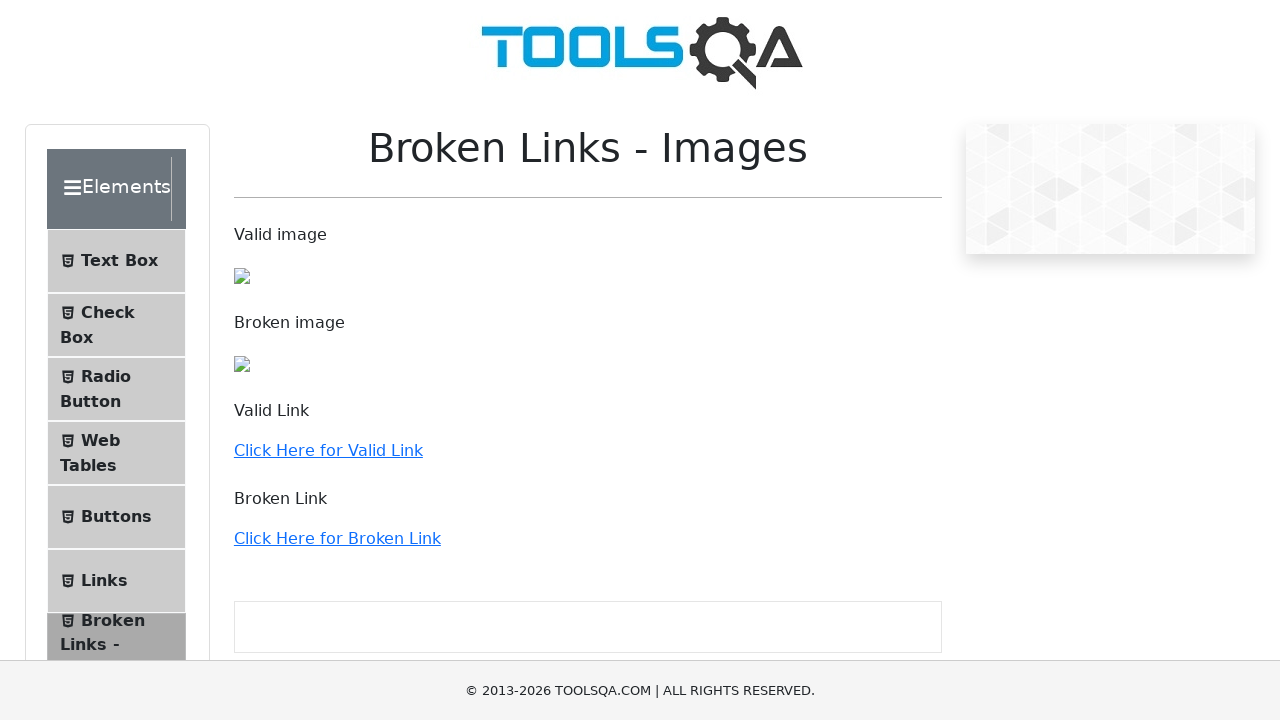

Found valid URL: /buttons
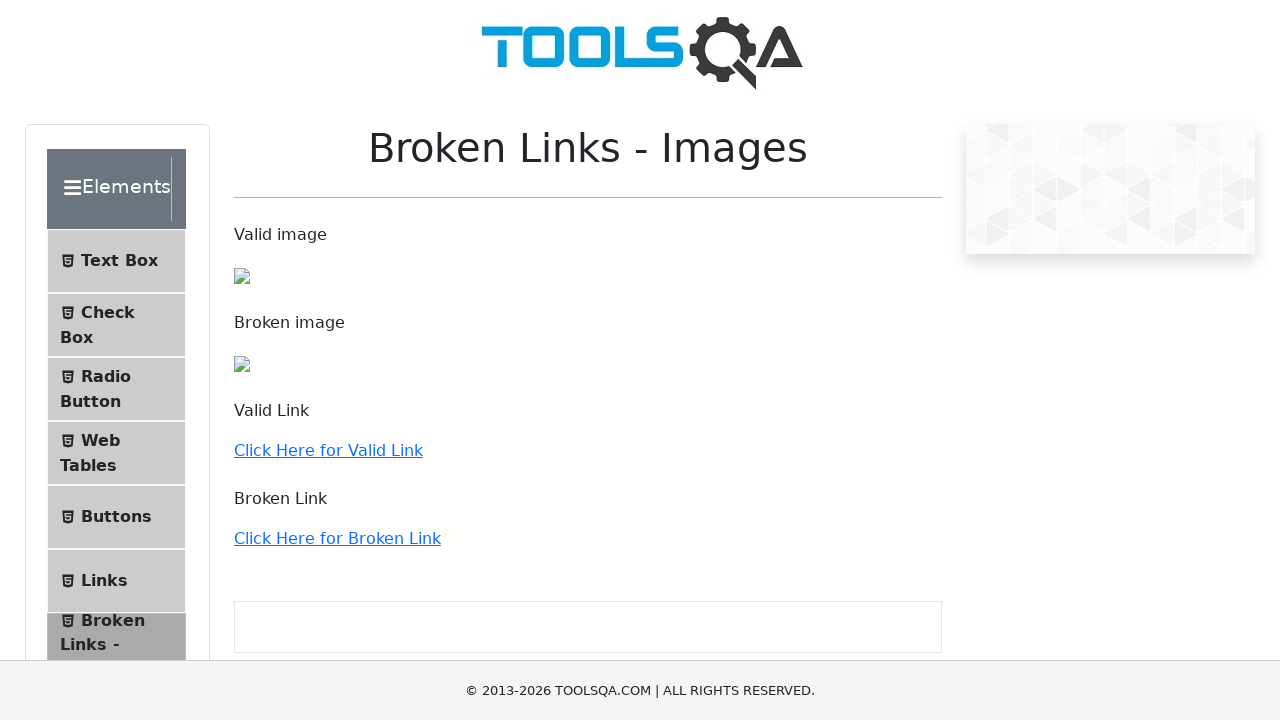

Extracted href attribute from link
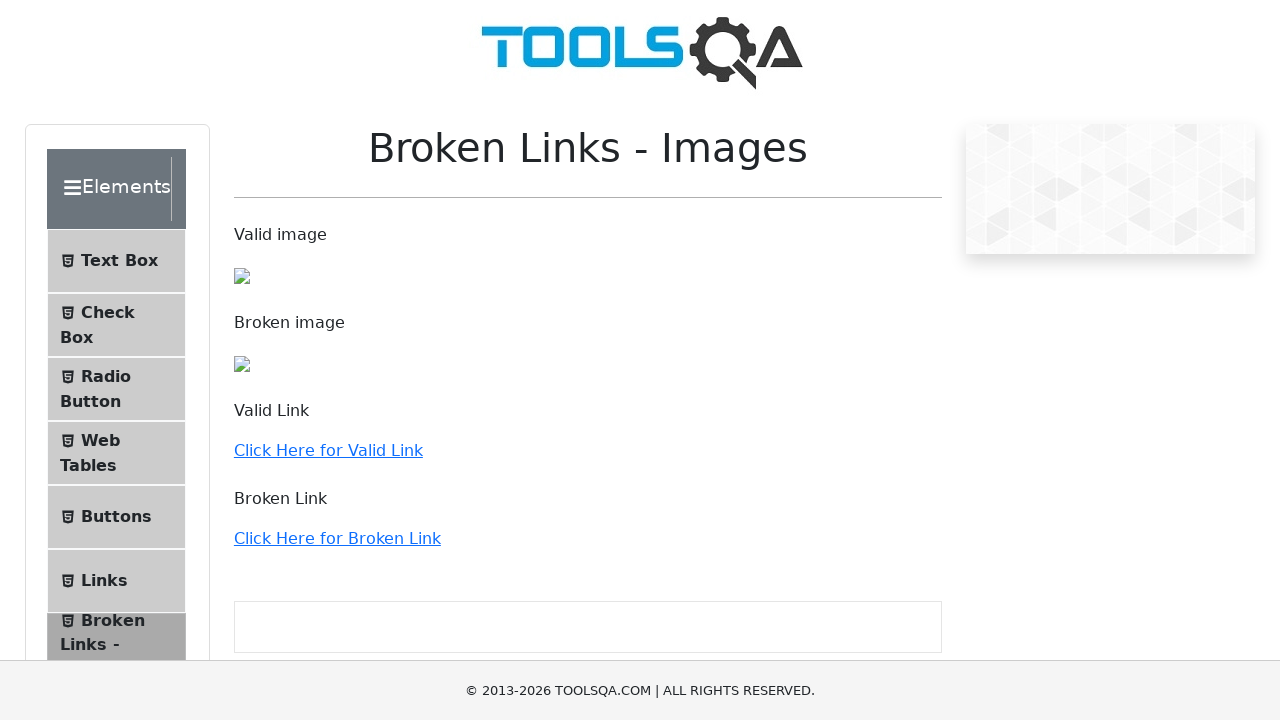

Found valid URL: /links
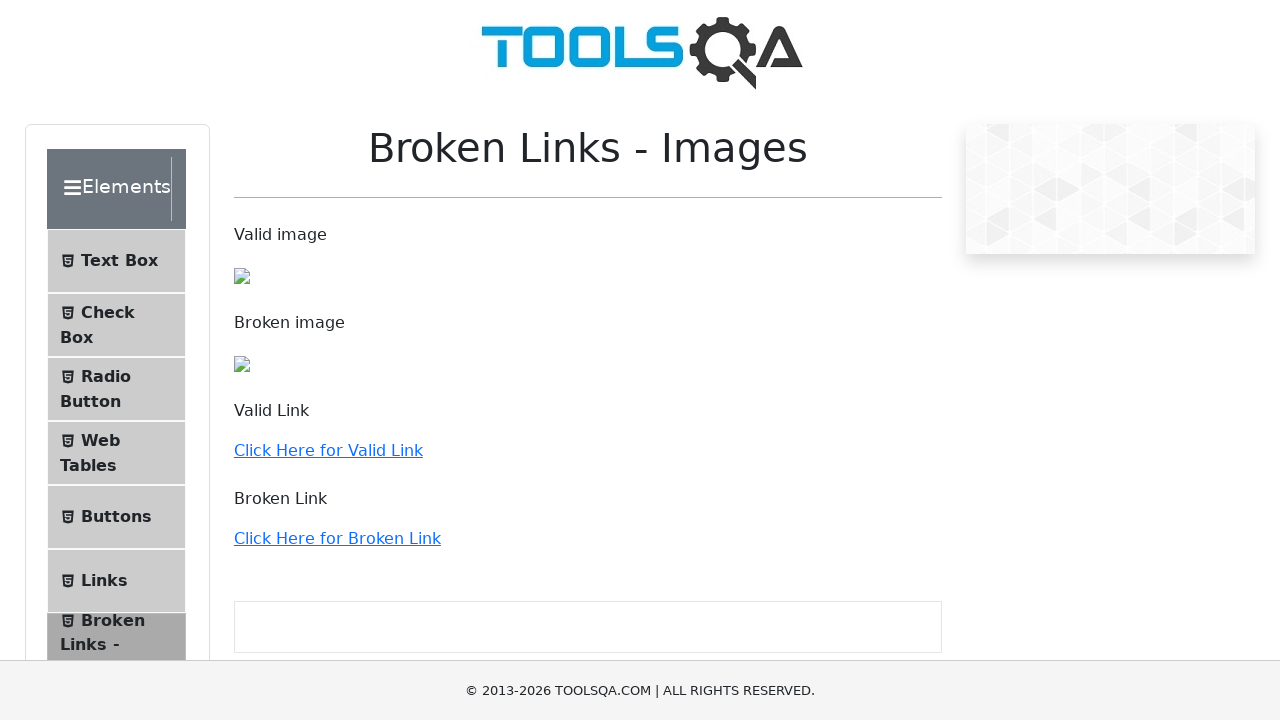

Extracted href attribute from link
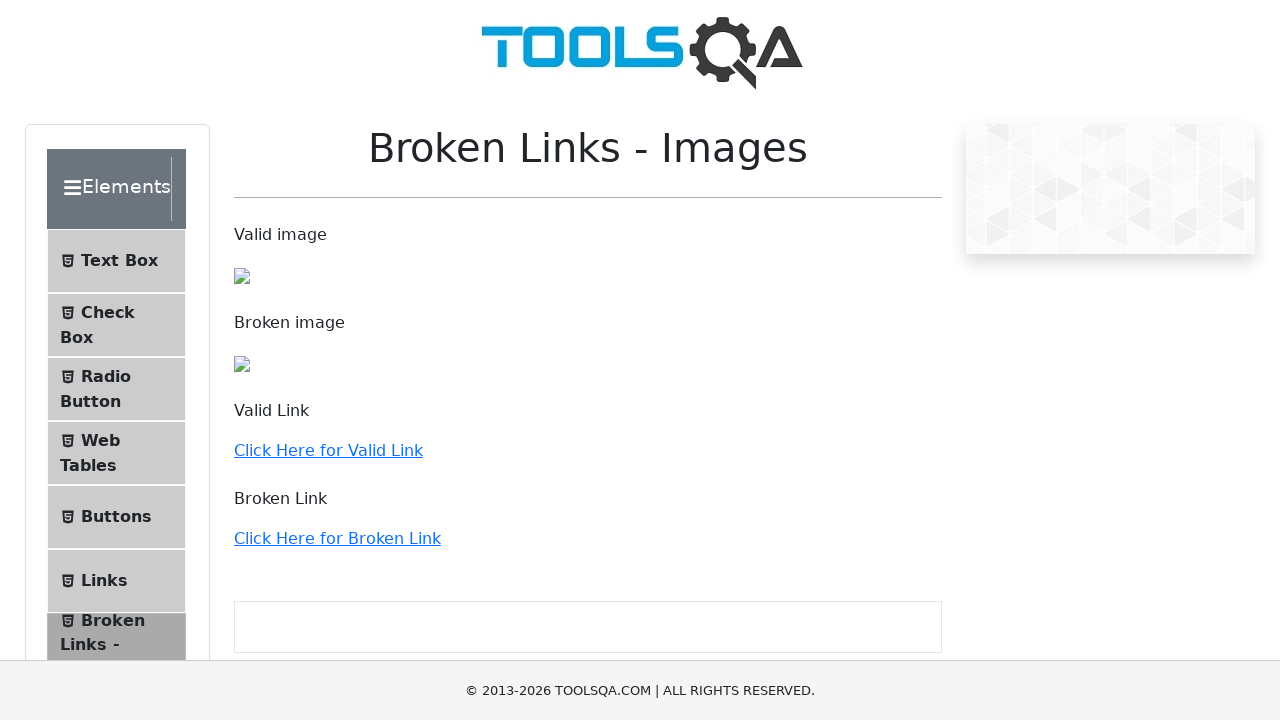

Found valid URL: /broken
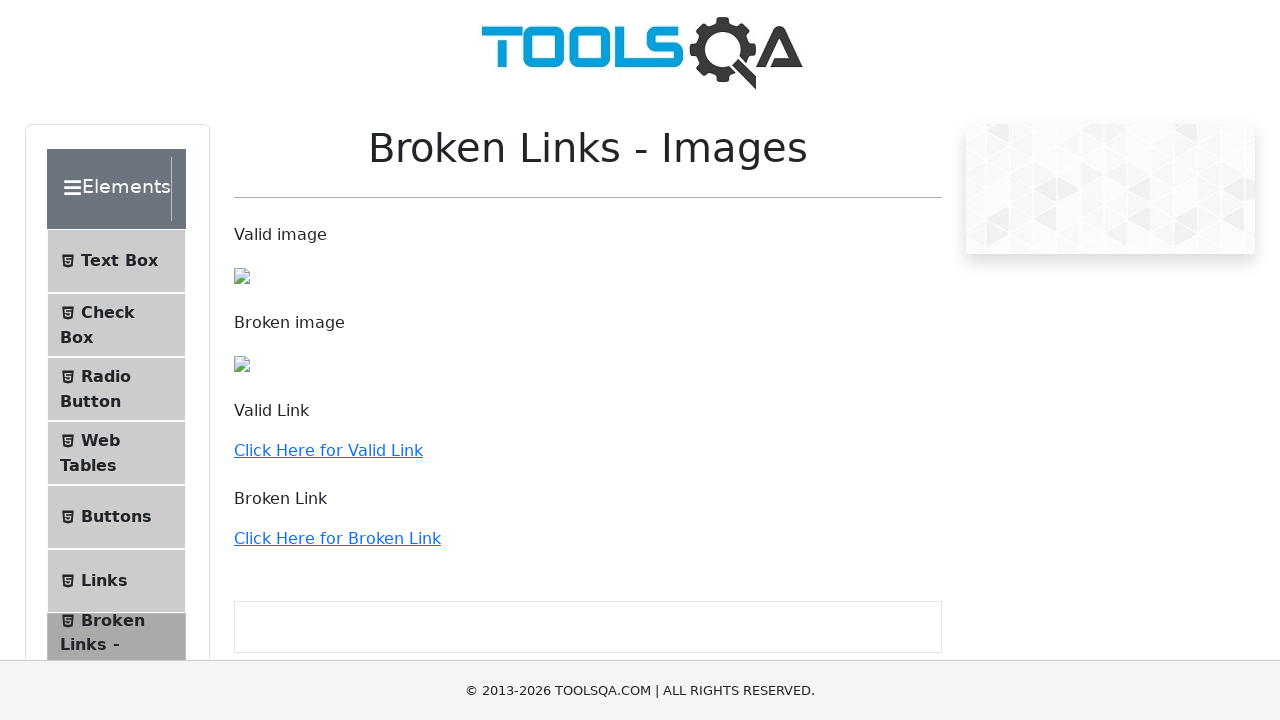

Extracted href attribute from link
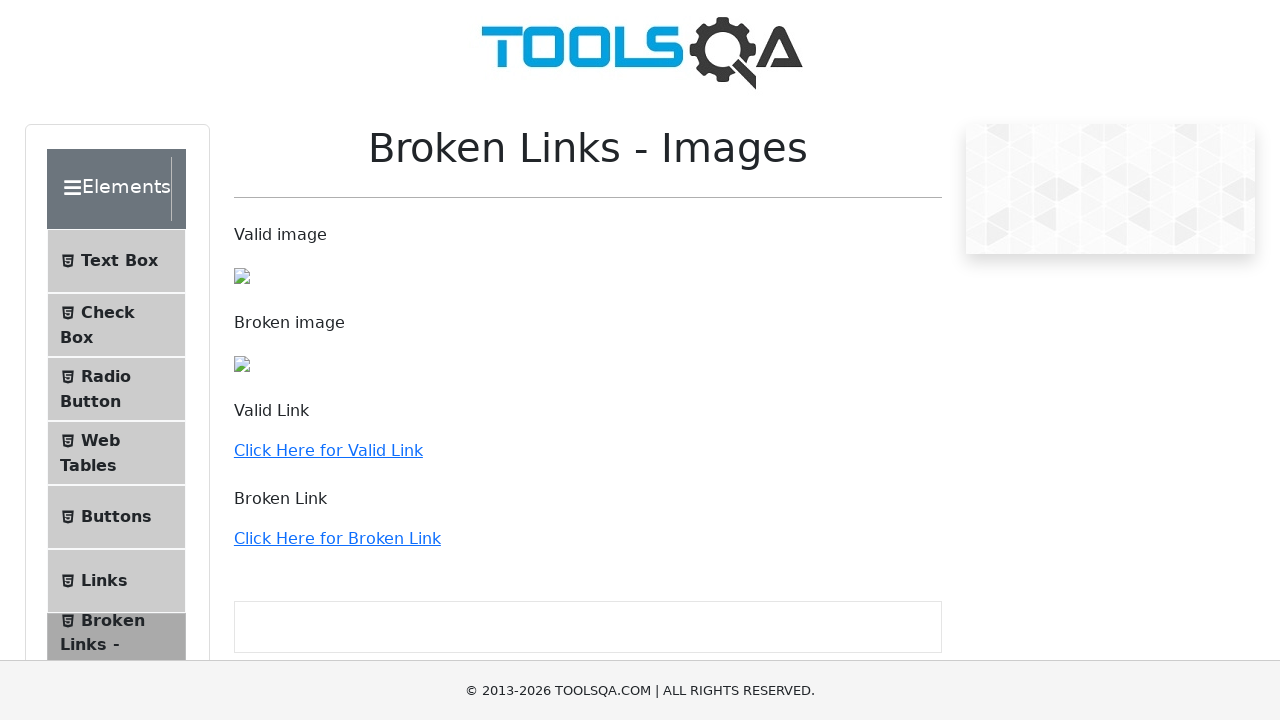

Found valid URL: /upload-download
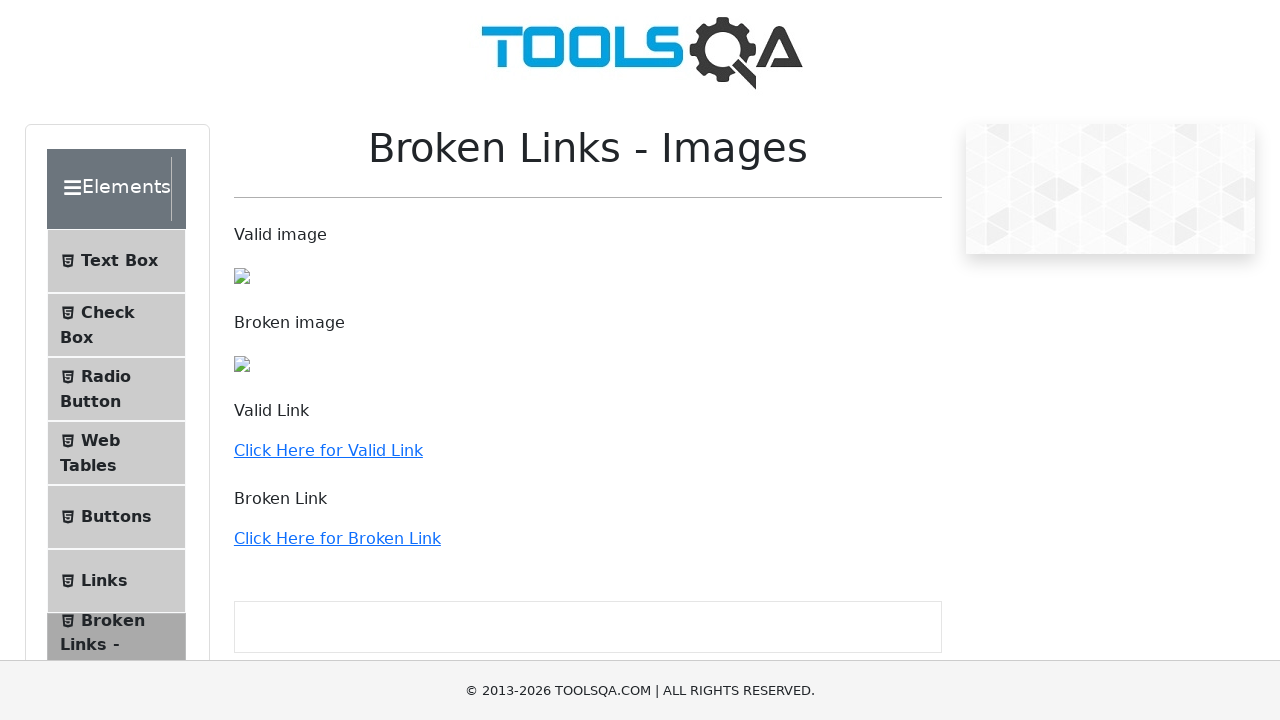

Extracted href attribute from link
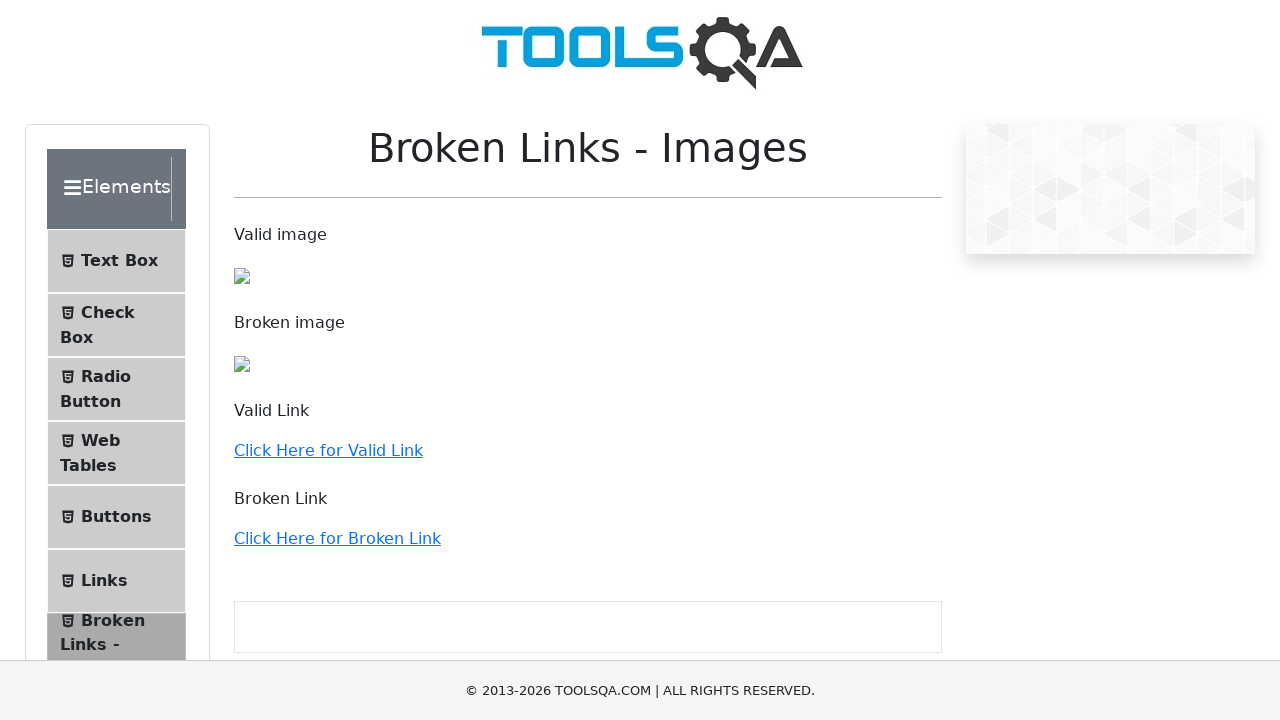

Found valid URL: /dynamic-properties
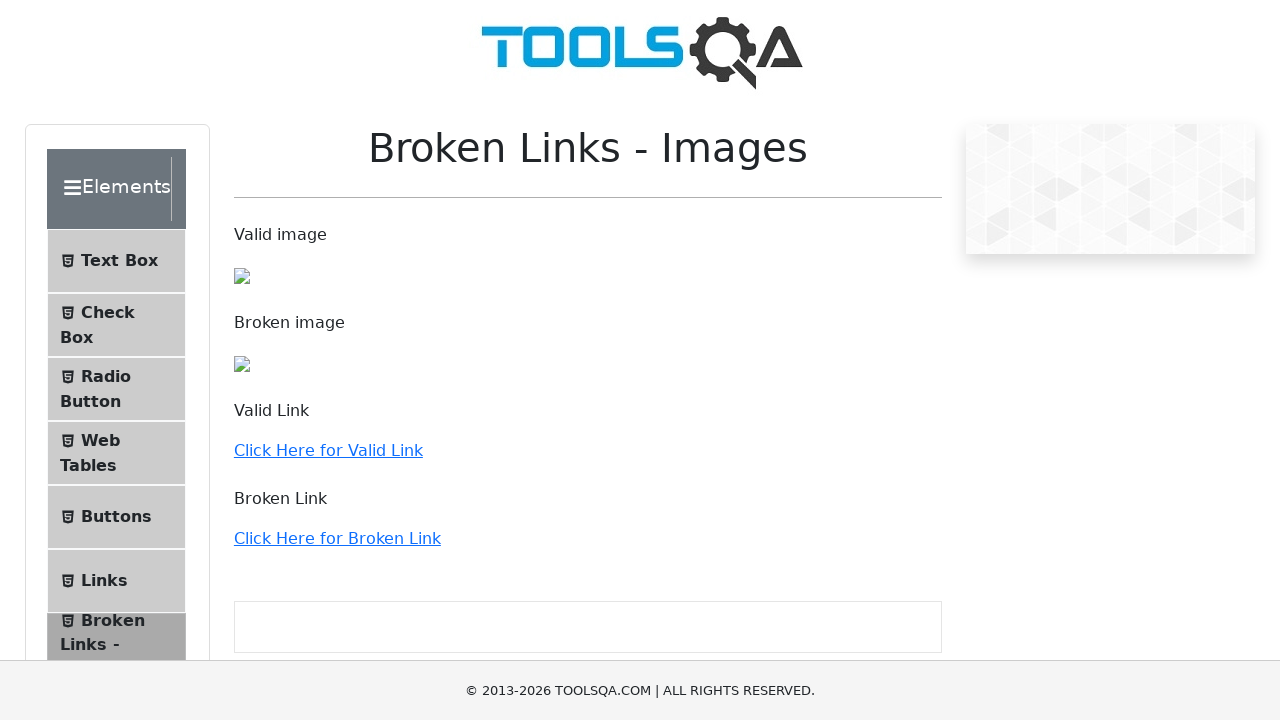

Extracted href attribute from link
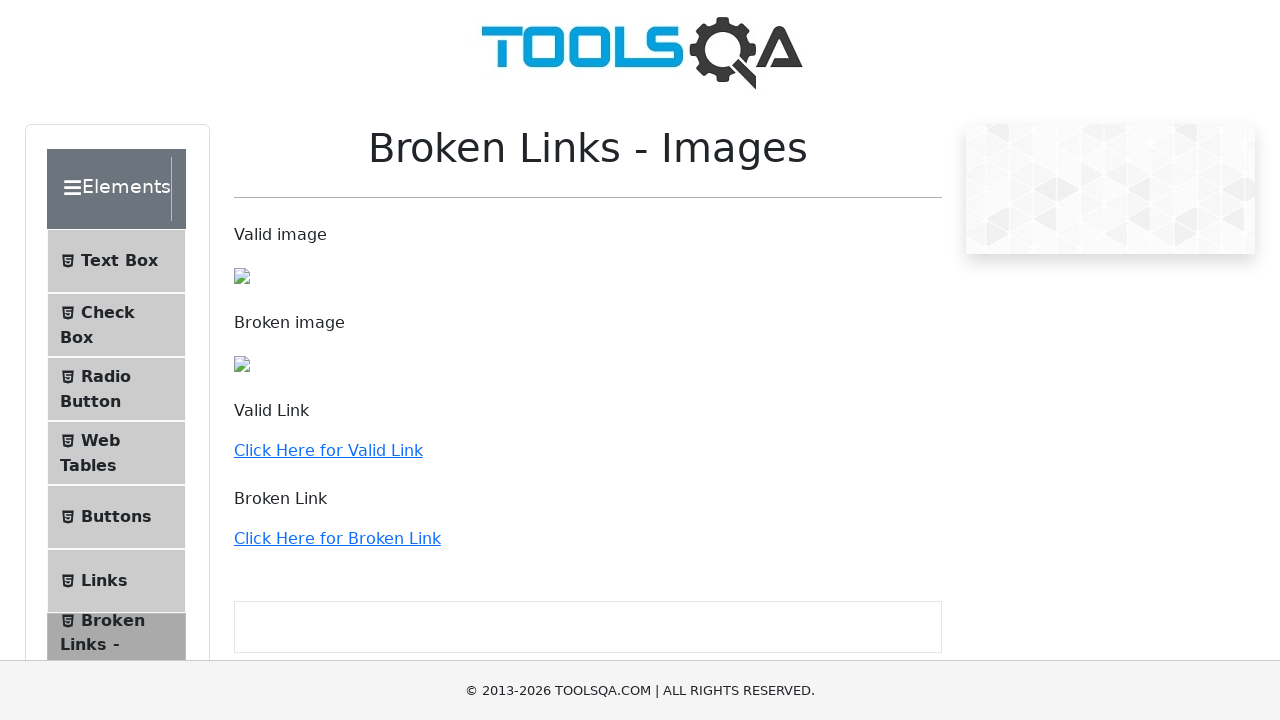

Found valid URL: /automation-practice-form
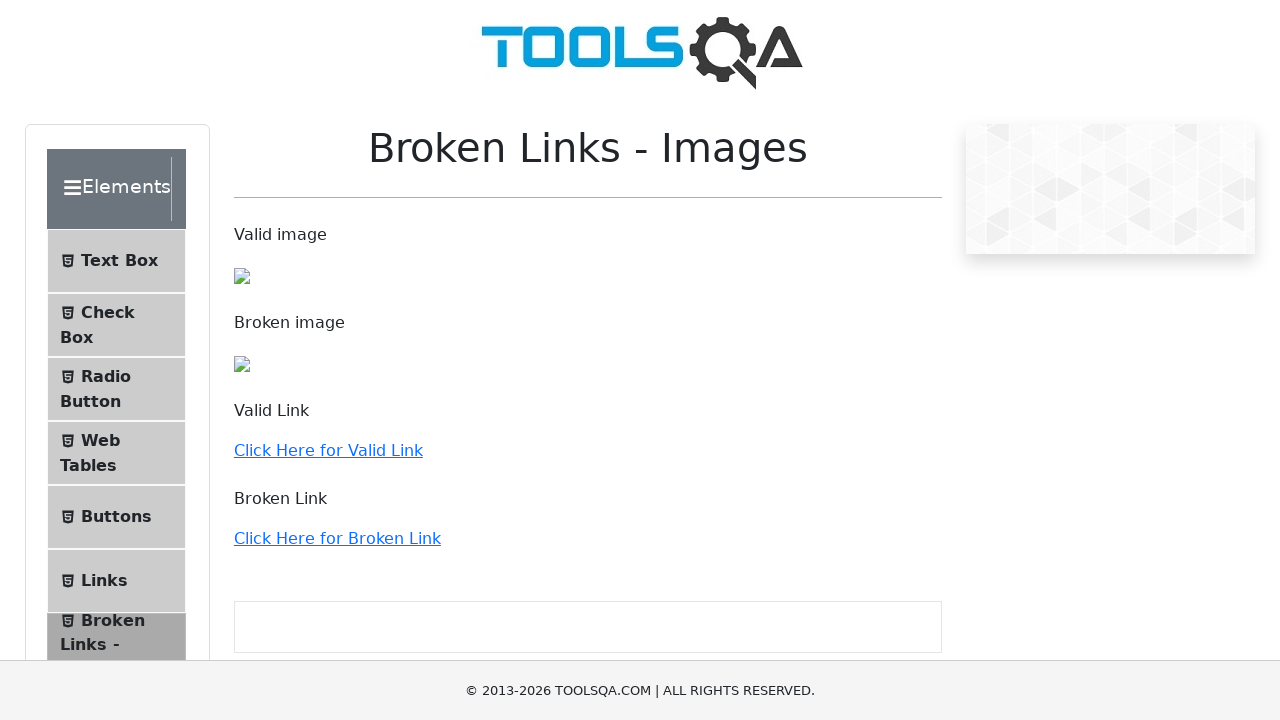

Extracted href attribute from link
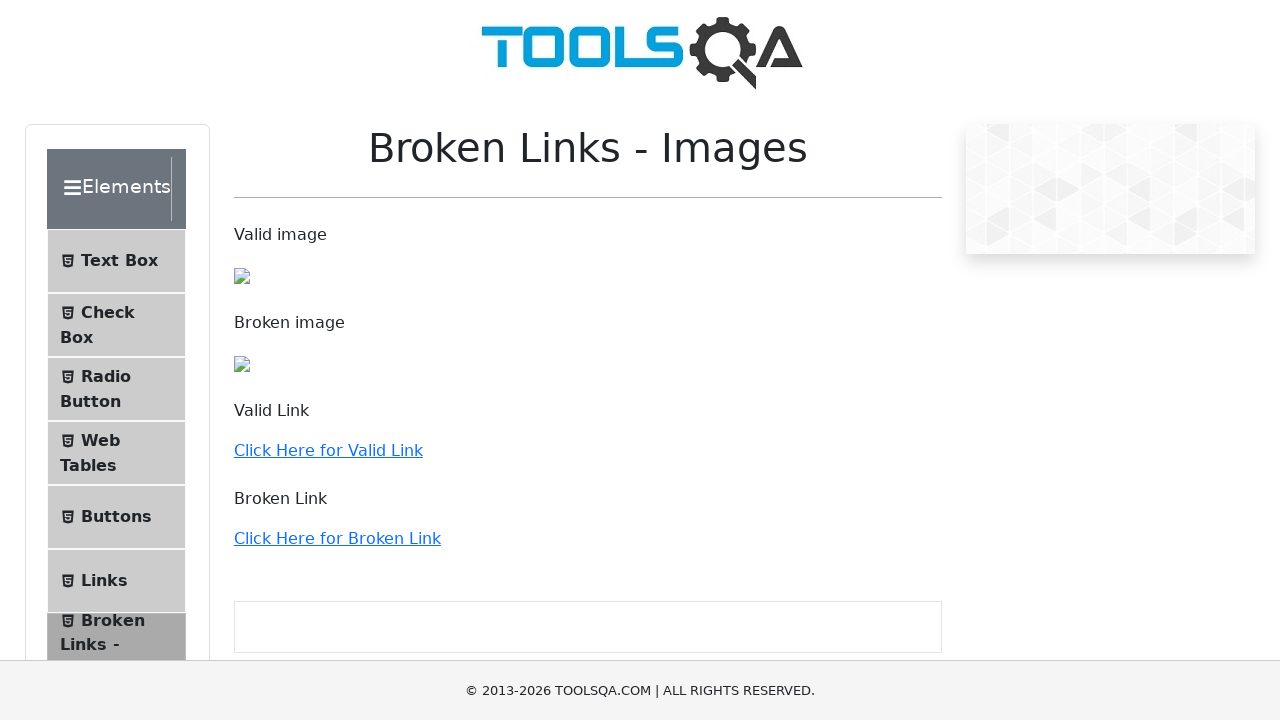

Found valid URL: /browser-windows
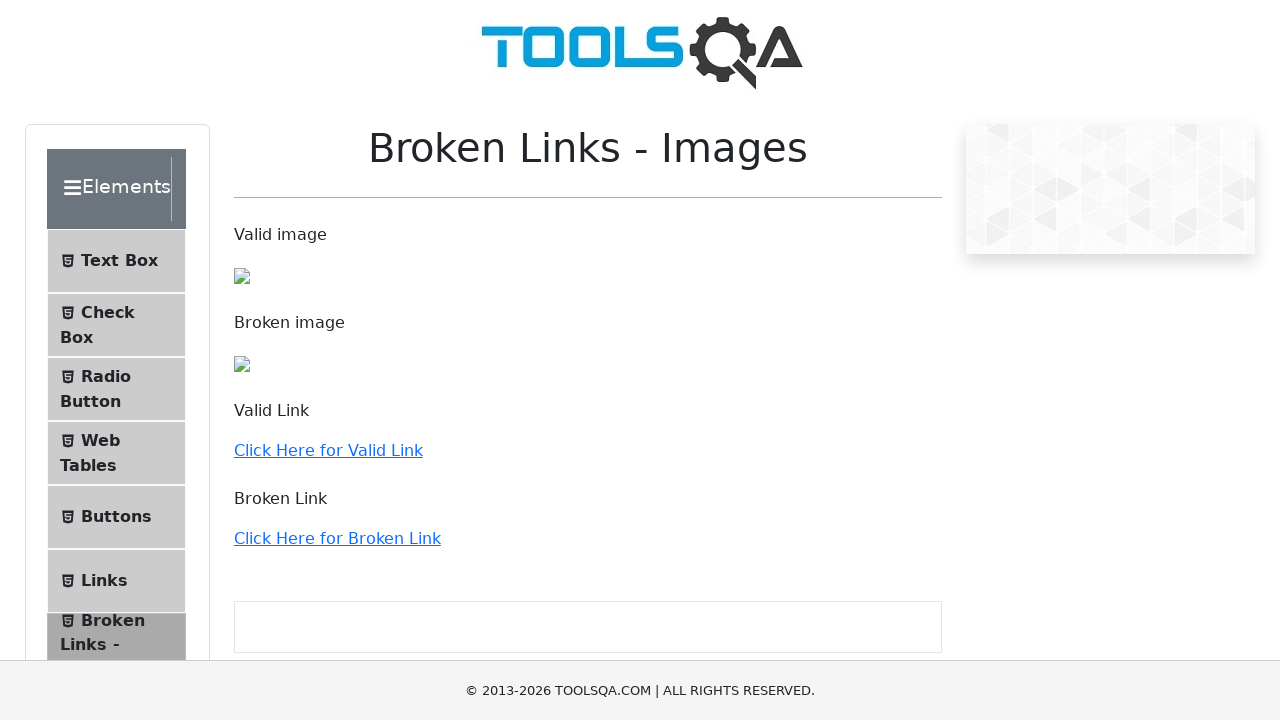

Extracted href attribute from link
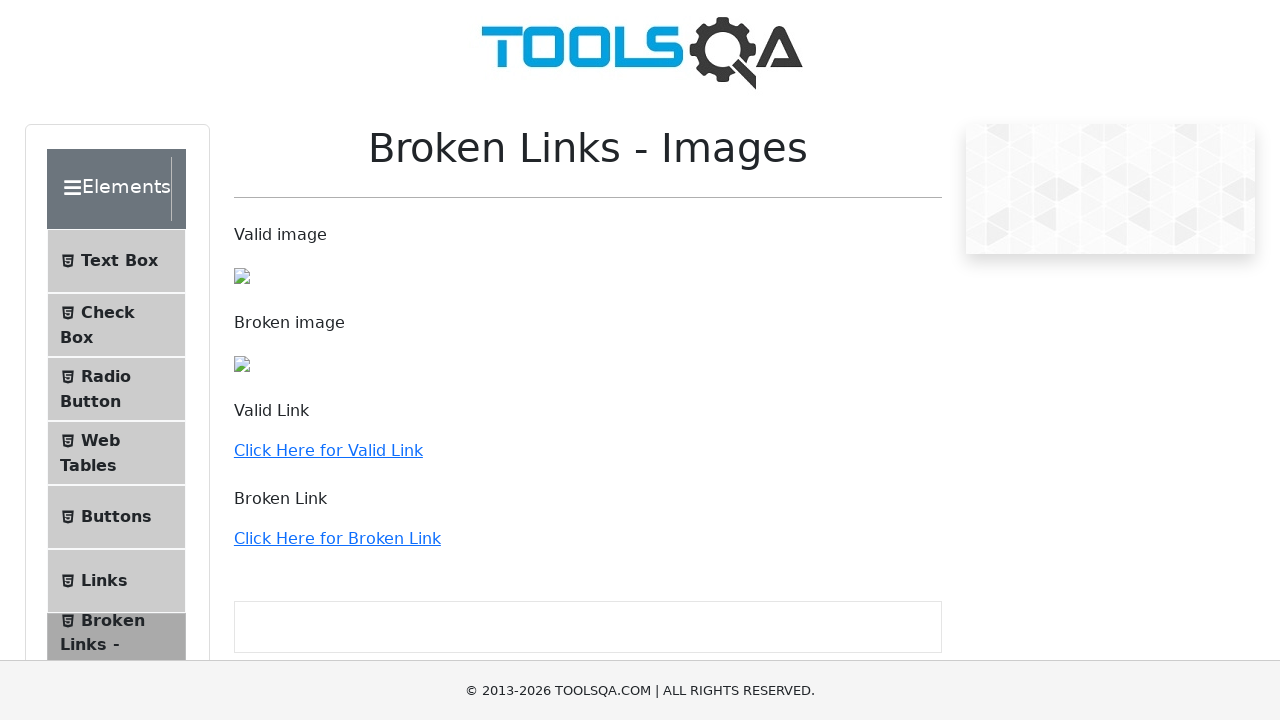

Found valid URL: /alerts
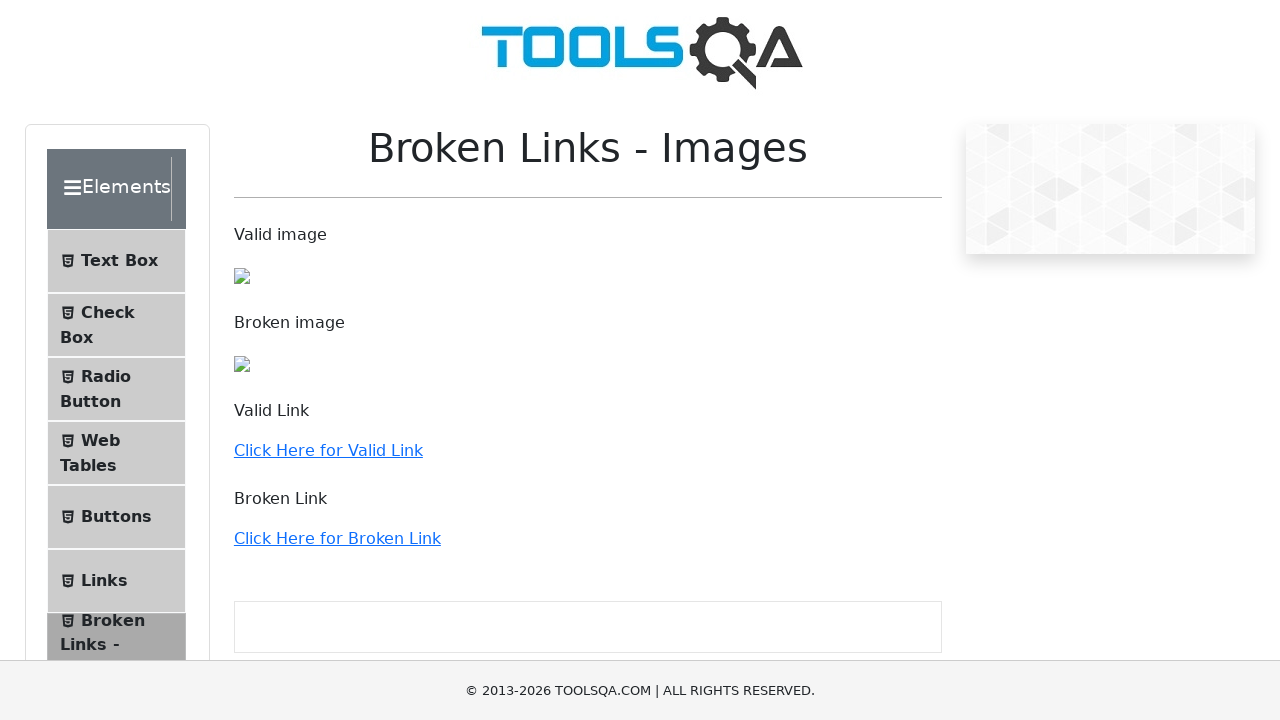

Extracted href attribute from link
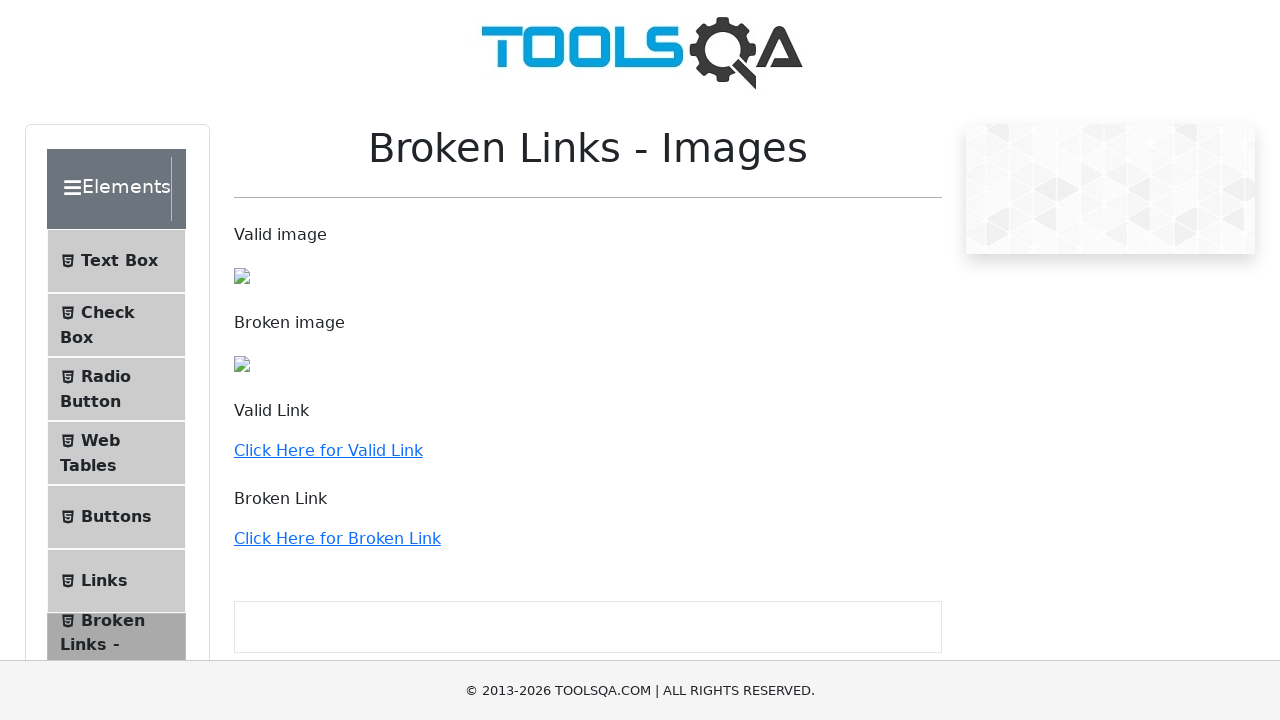

Found valid URL: /frames
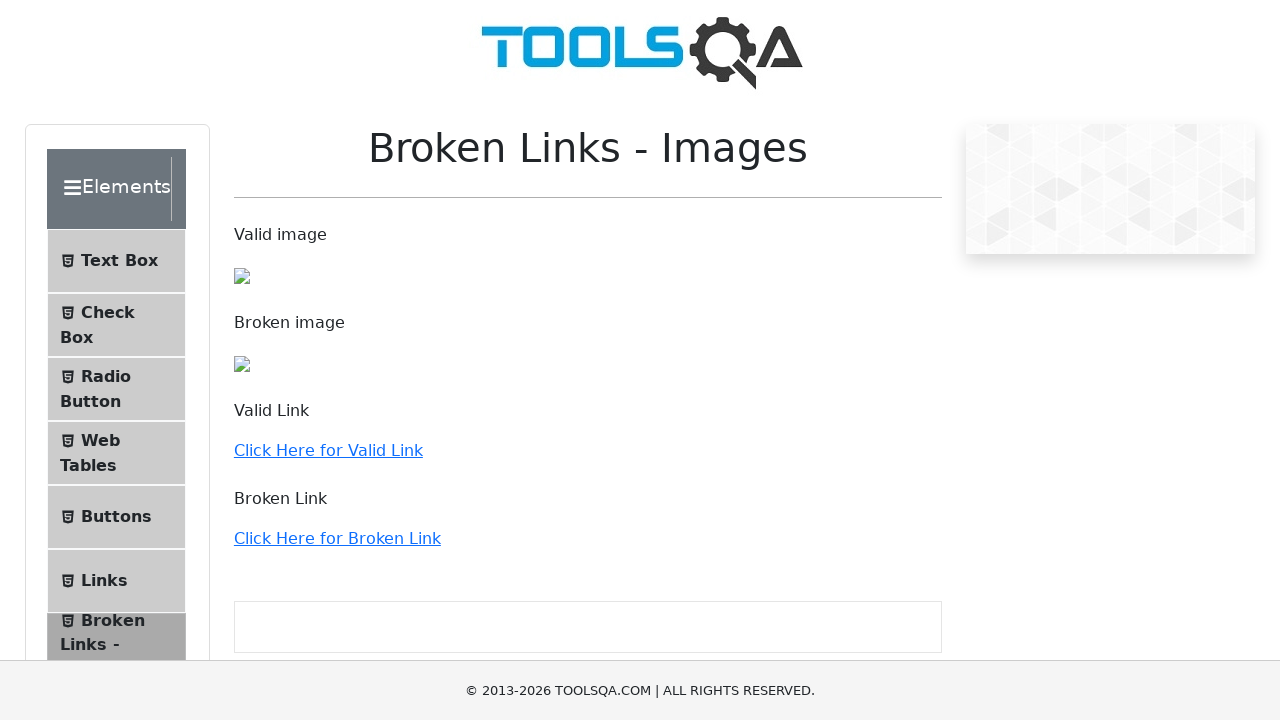

Extracted href attribute from link
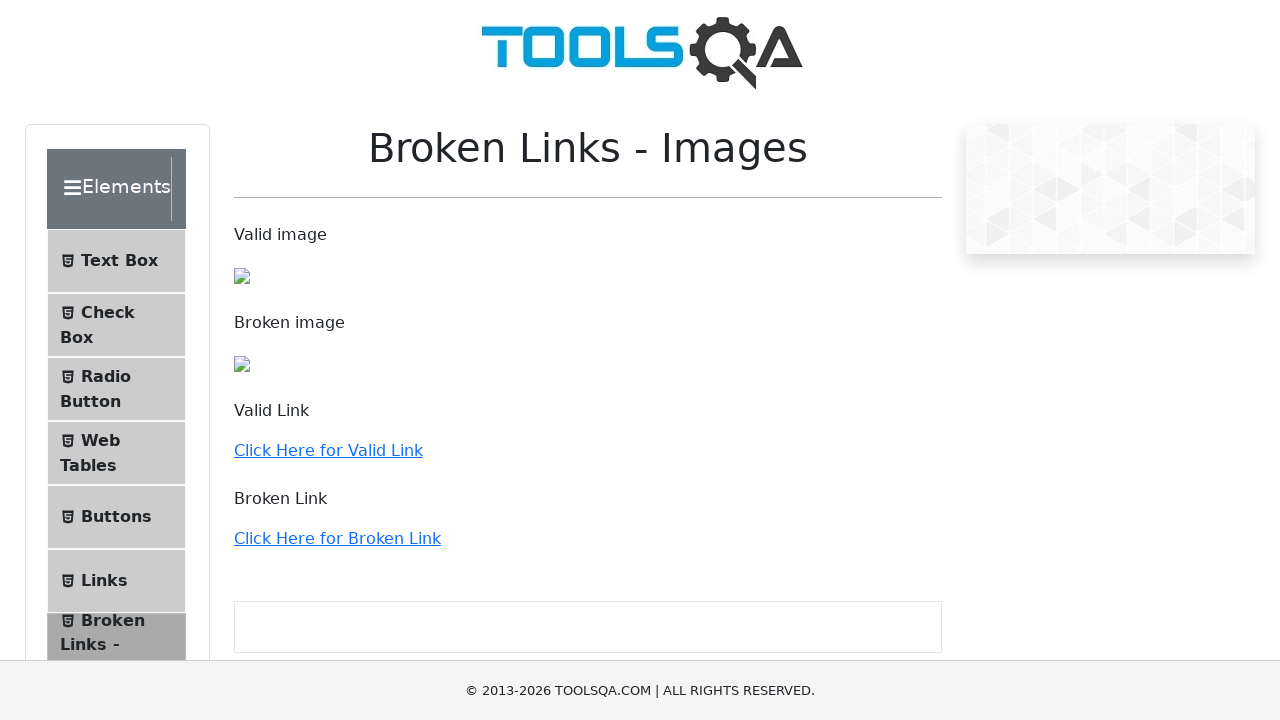

Found valid URL: /nestedframes
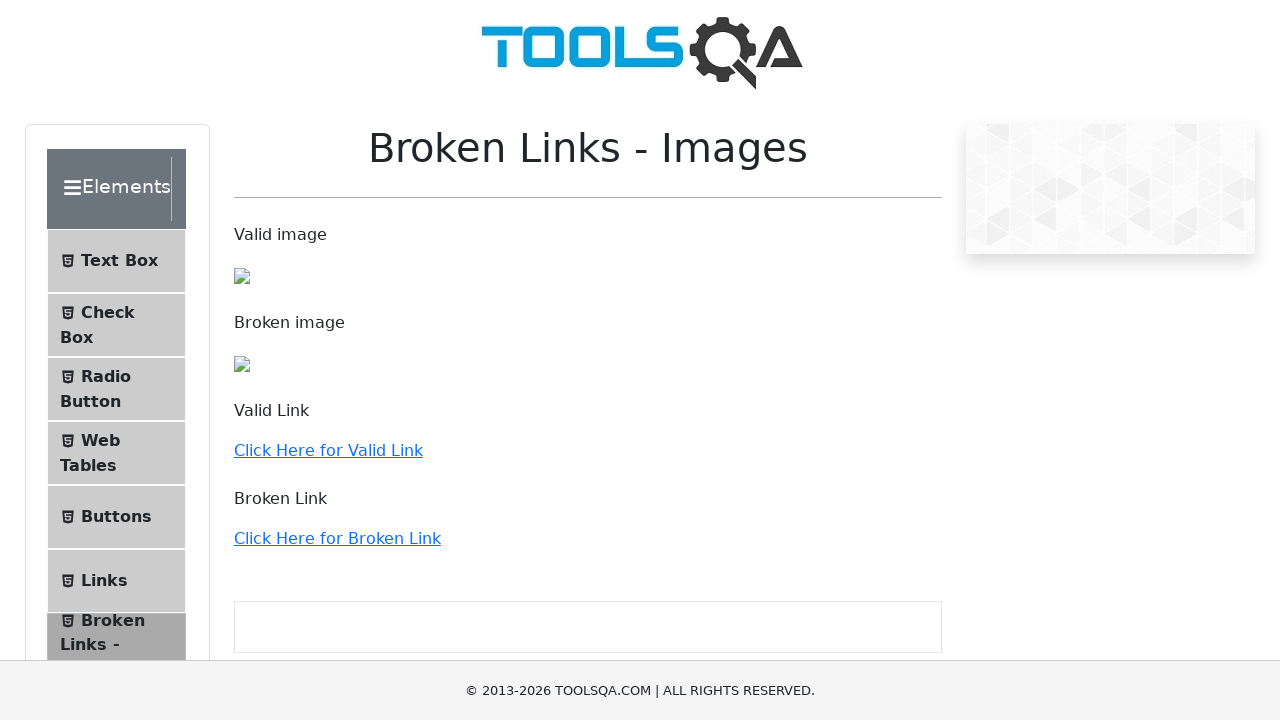

Extracted href attribute from link
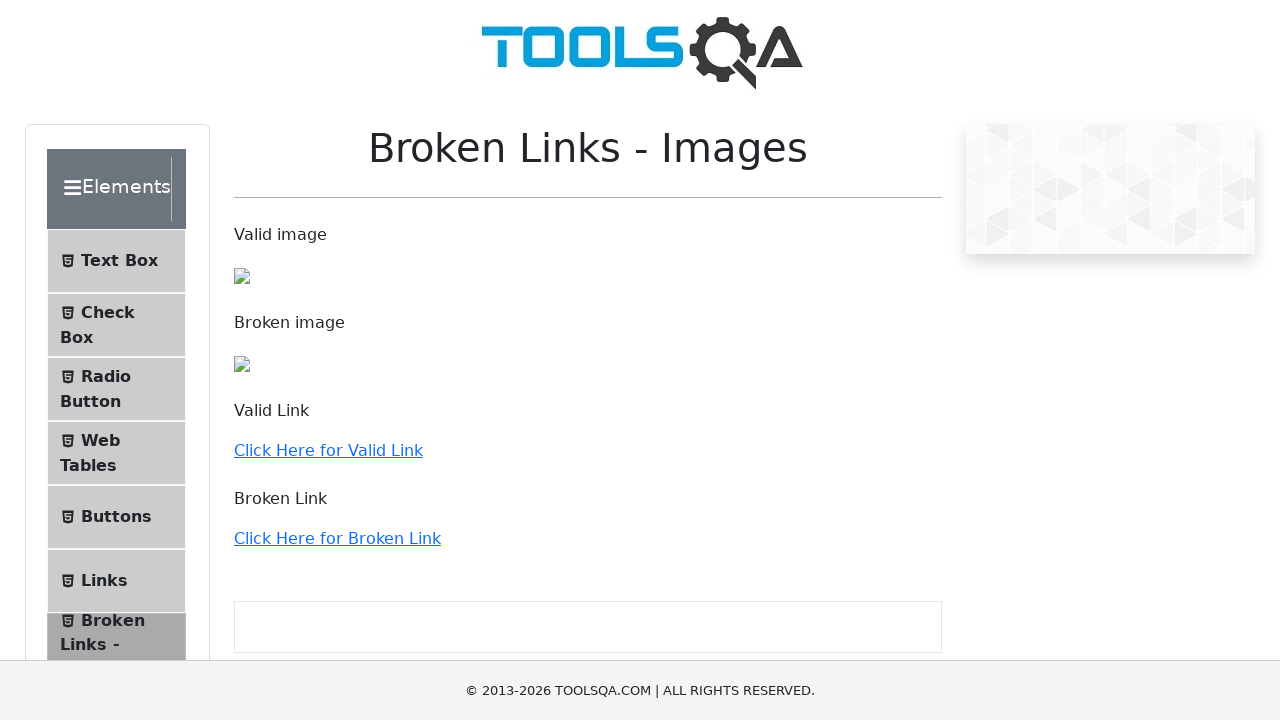

Found valid URL: /modal-dialogs
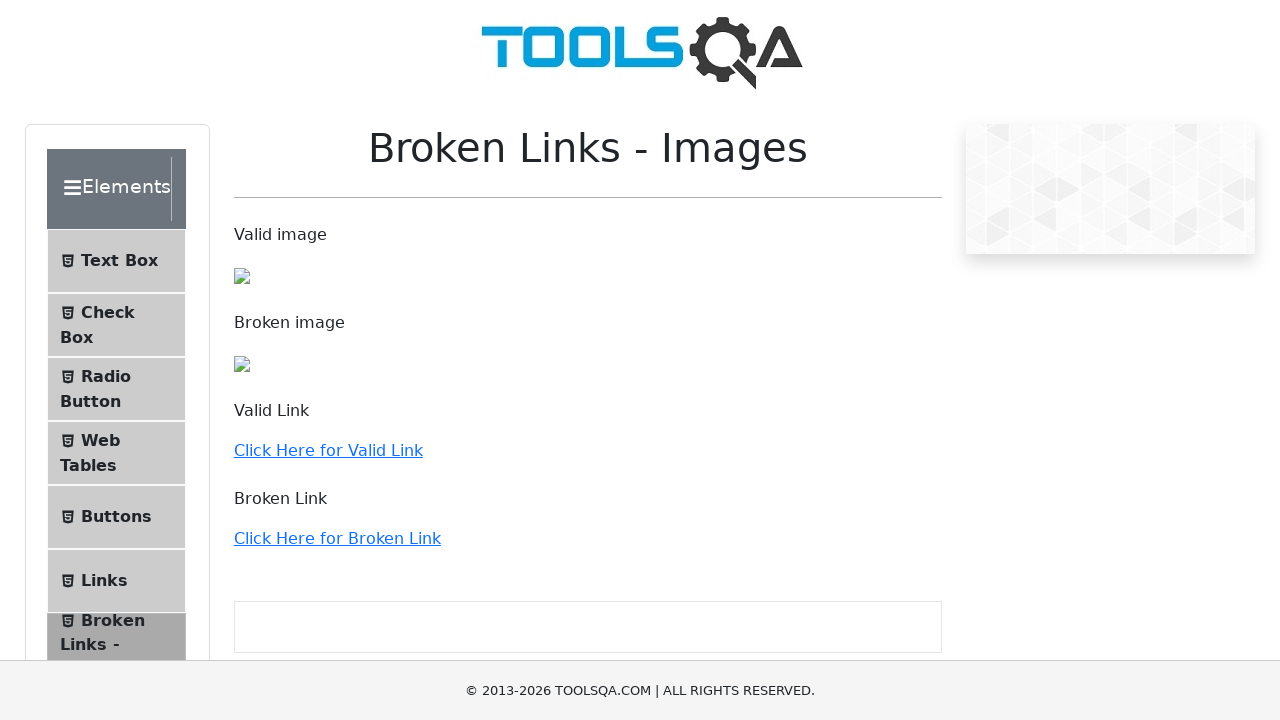

Extracted href attribute from link
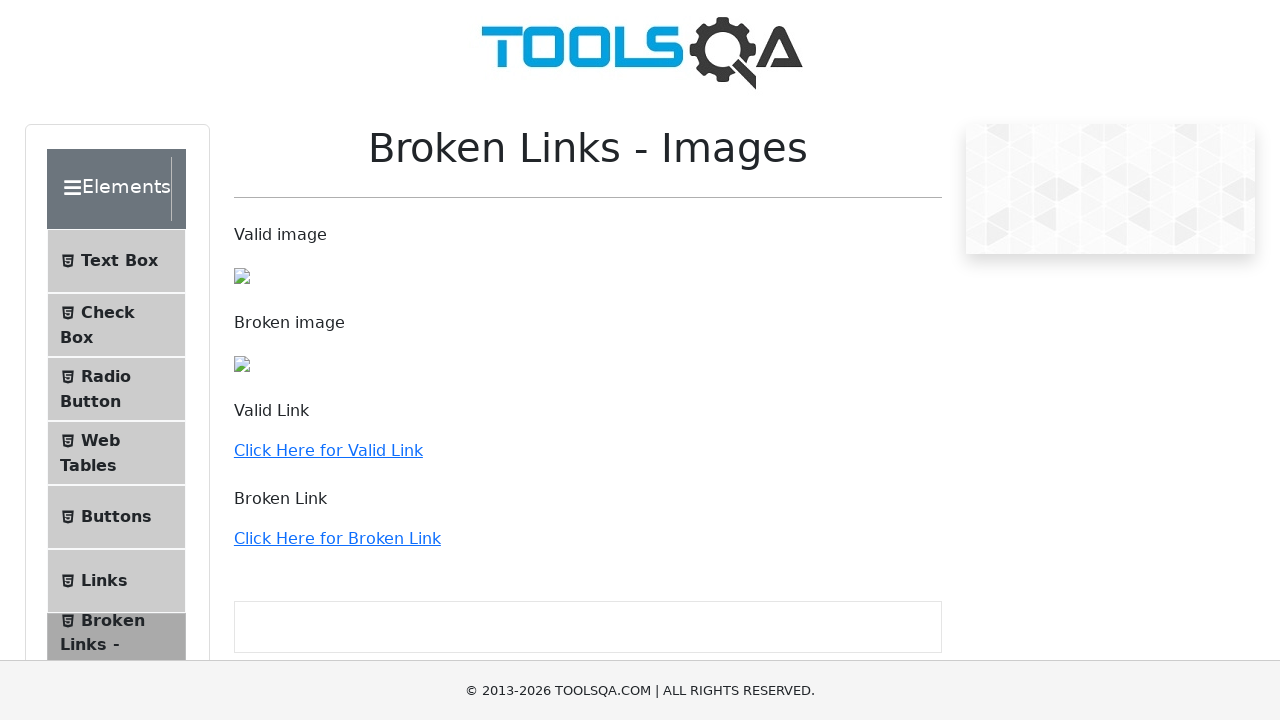

Found valid URL: /accordian
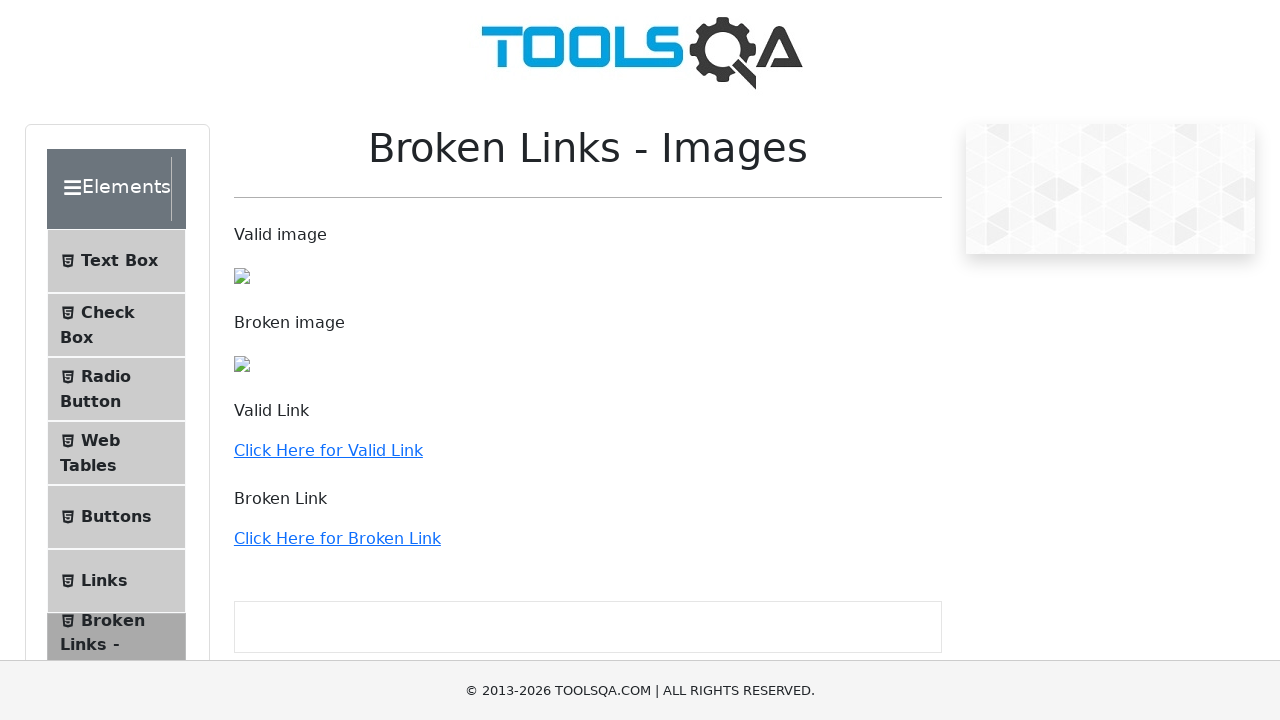

Extracted href attribute from link
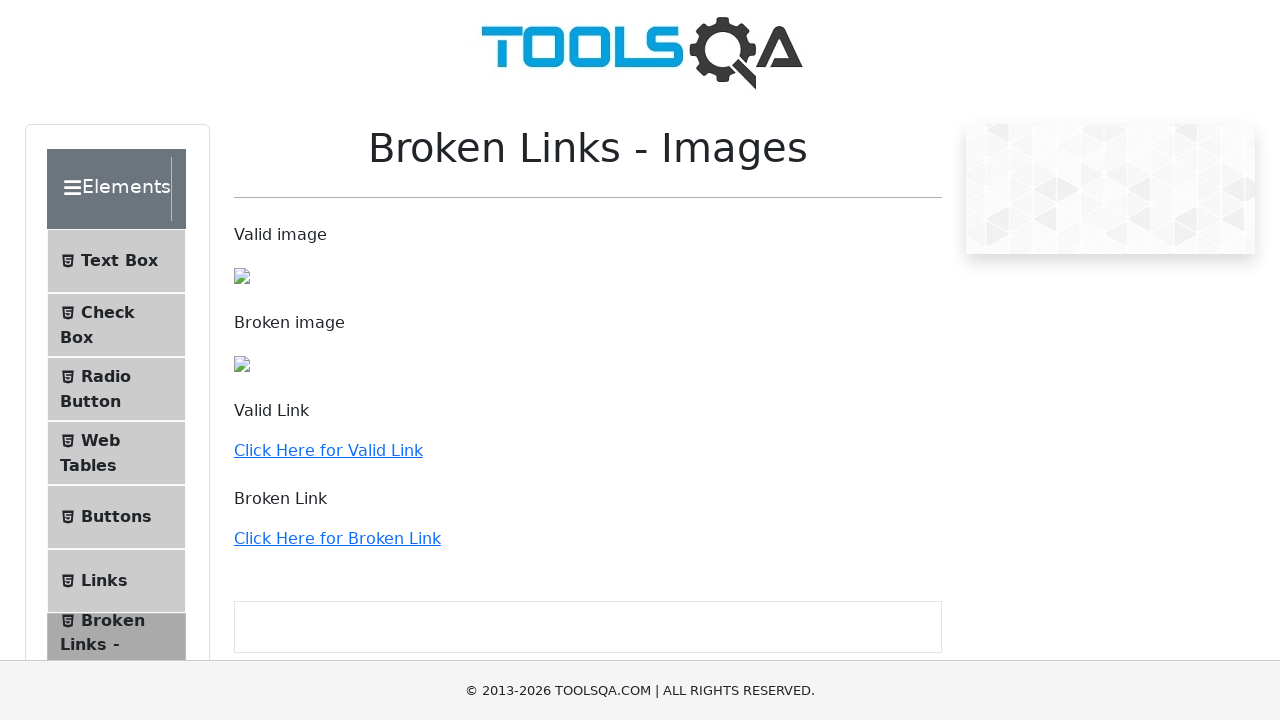

Found valid URL: /auto-complete
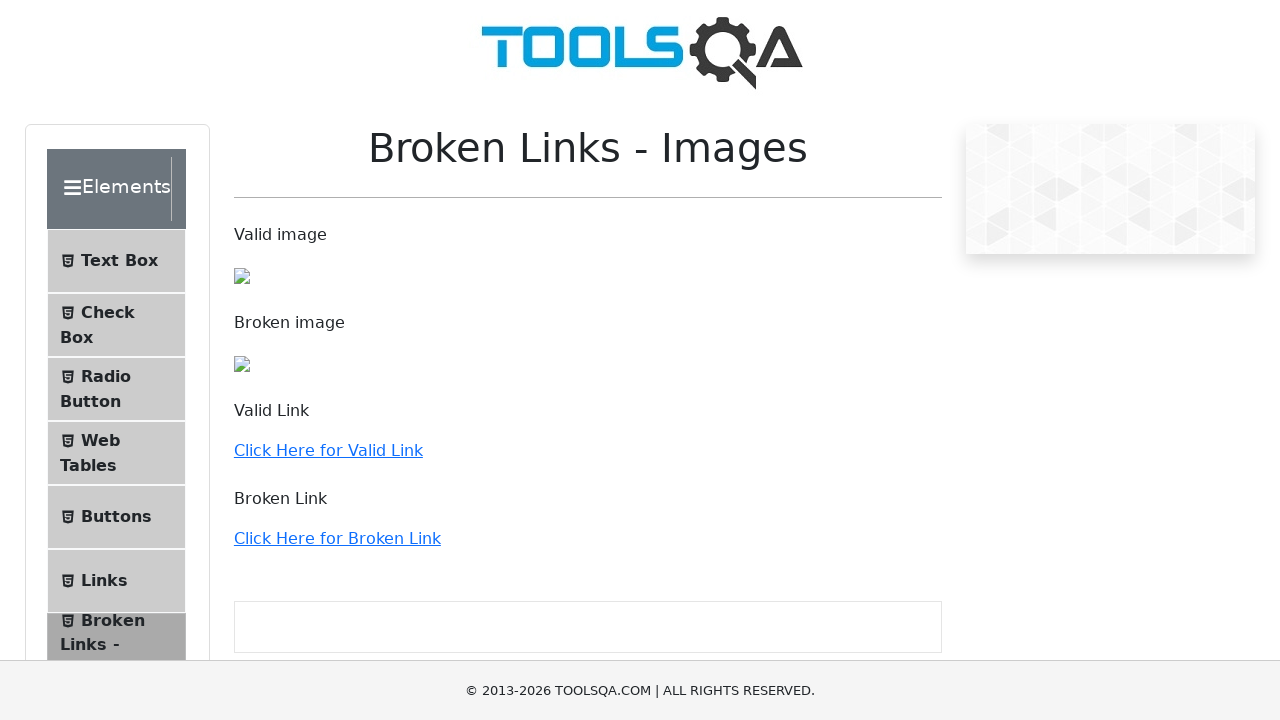

Extracted href attribute from link
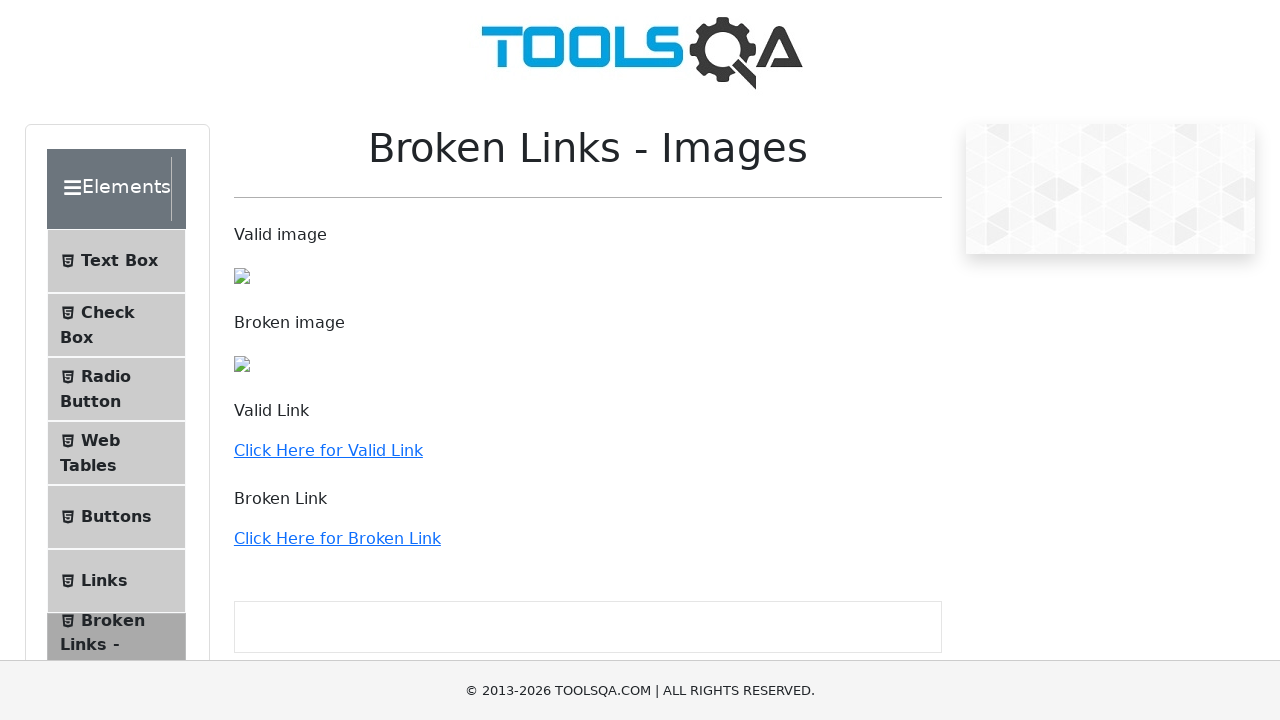

Found valid URL: /date-picker
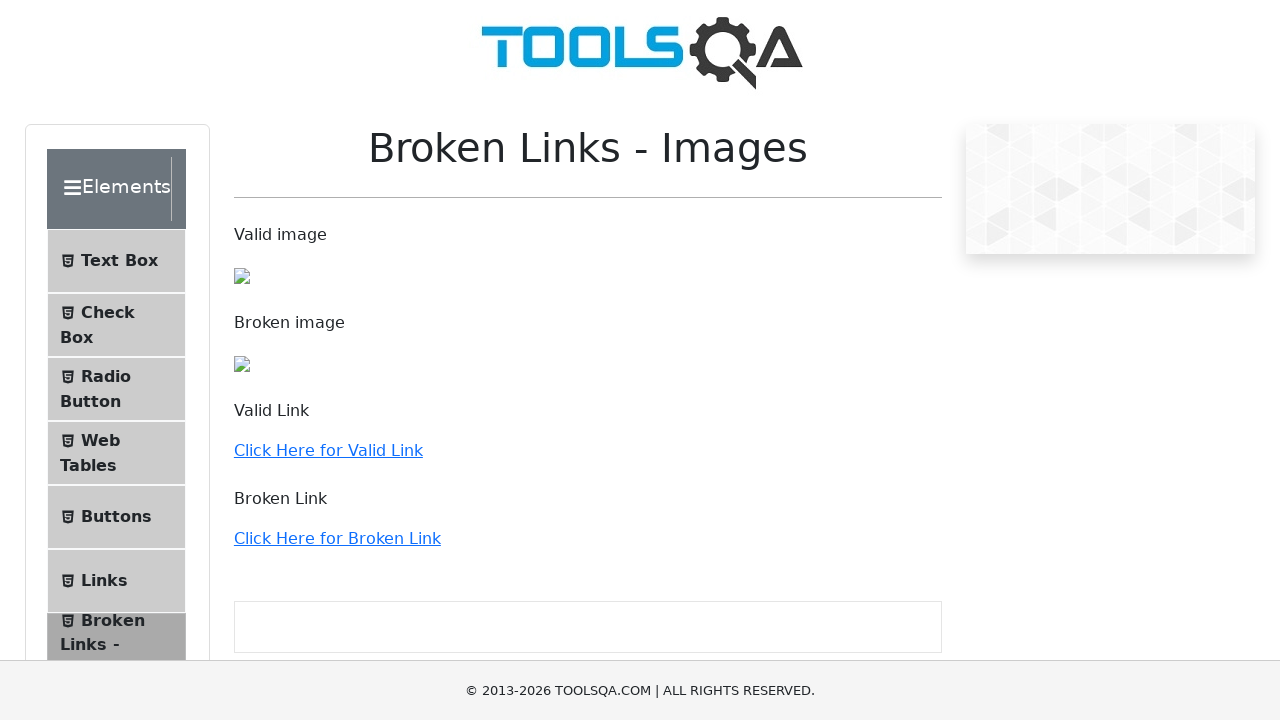

Extracted href attribute from link
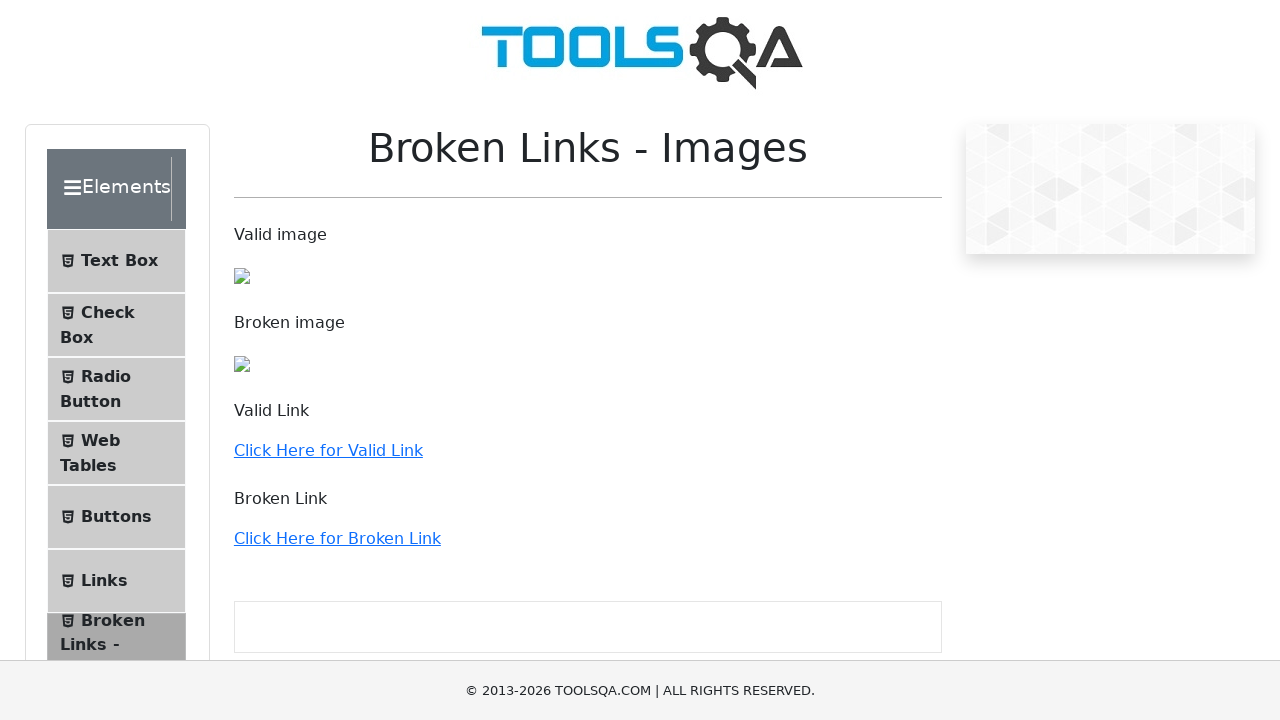

Found valid URL: /slider
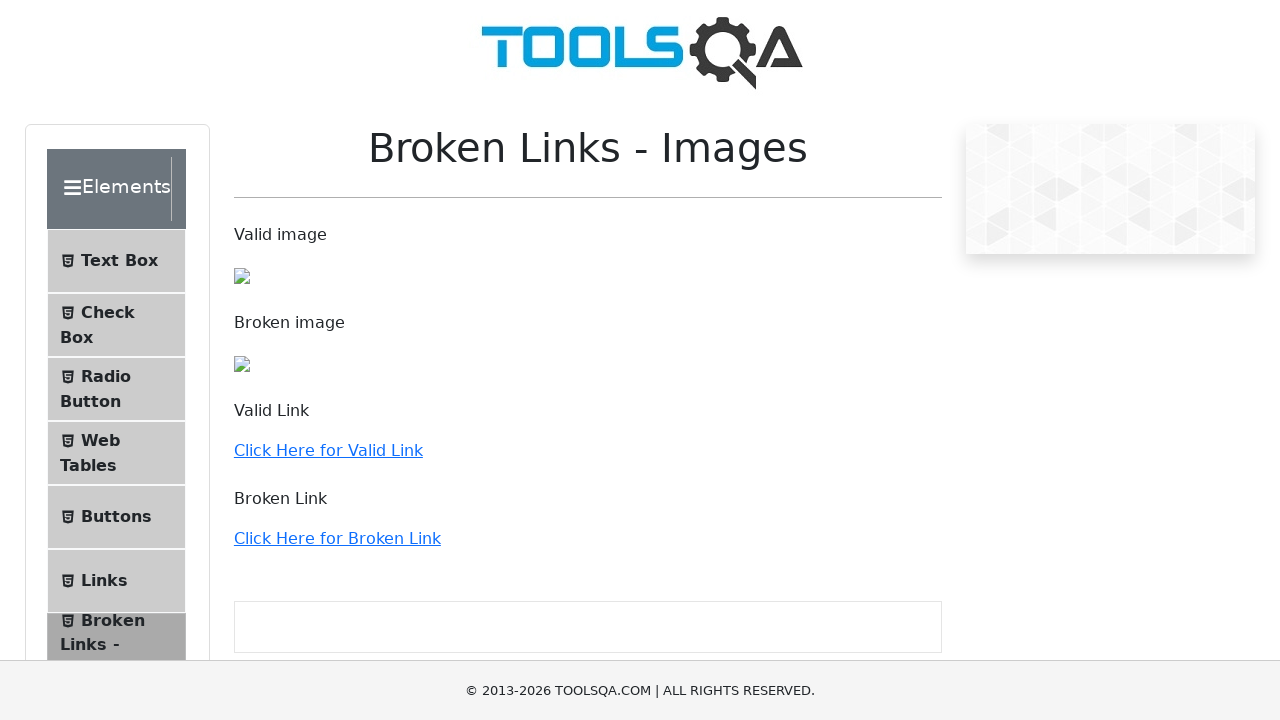

Extracted href attribute from link
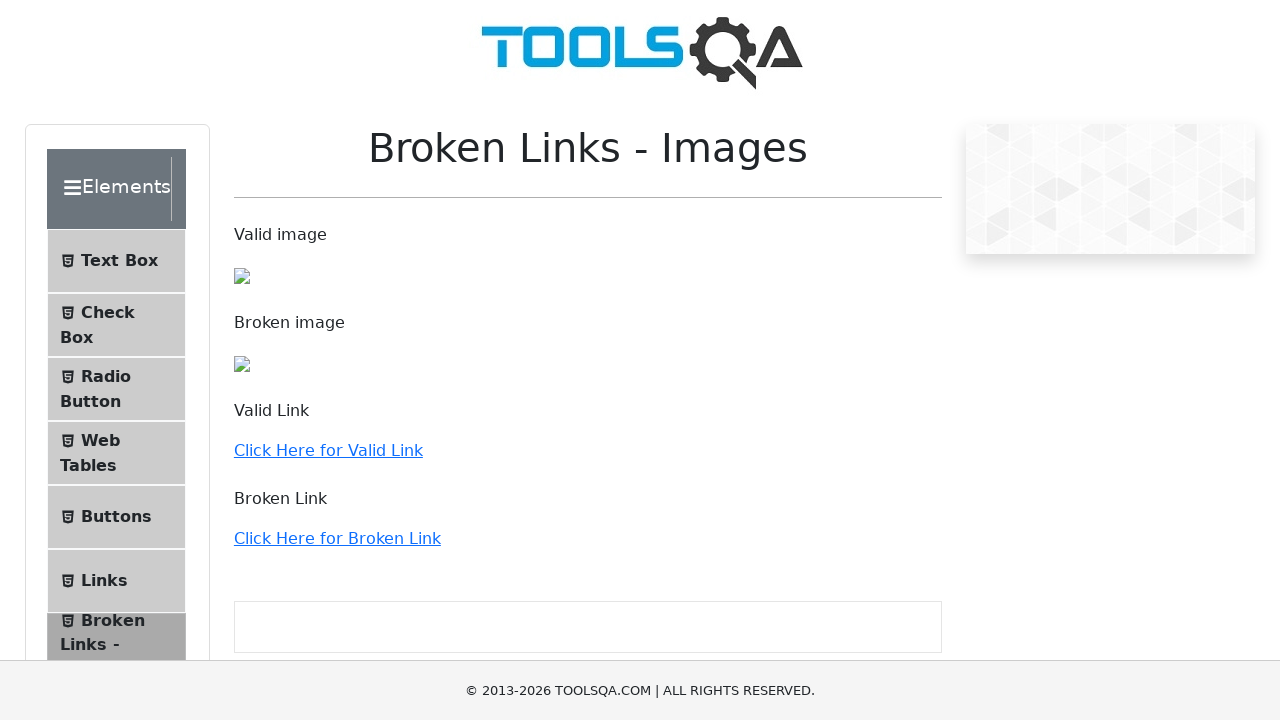

Found valid URL: /progress-bar
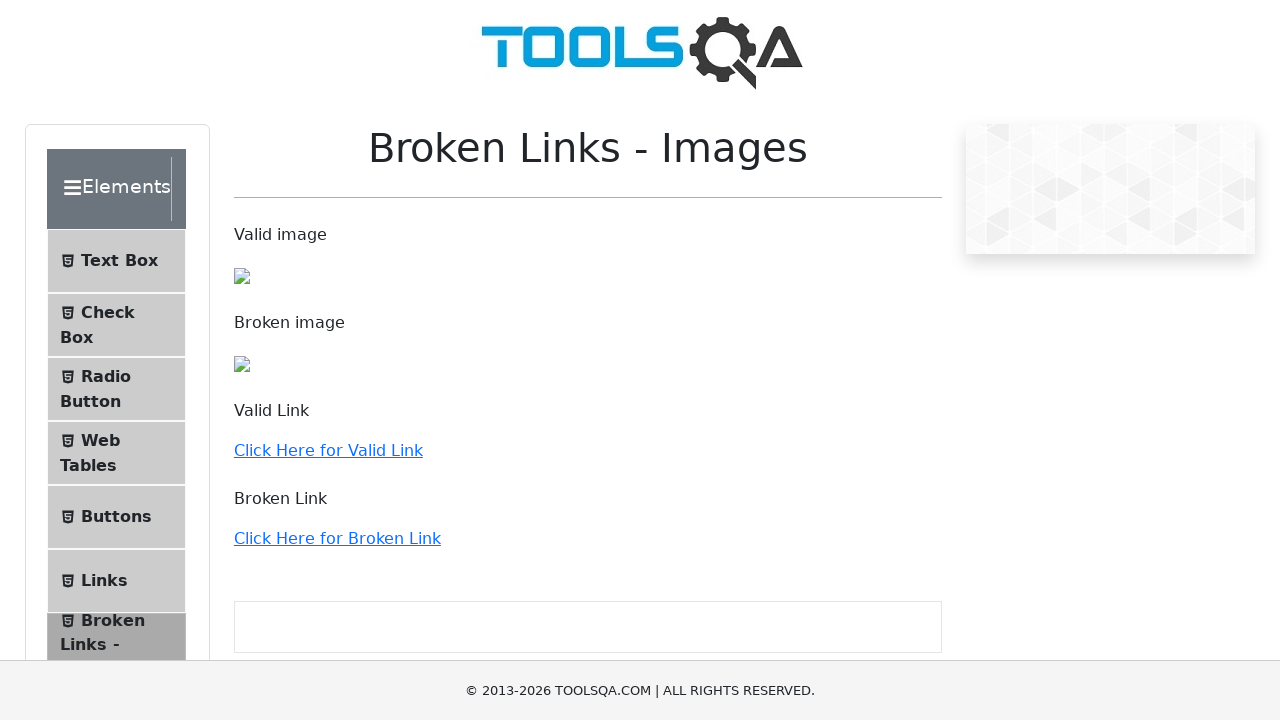

Extracted href attribute from link
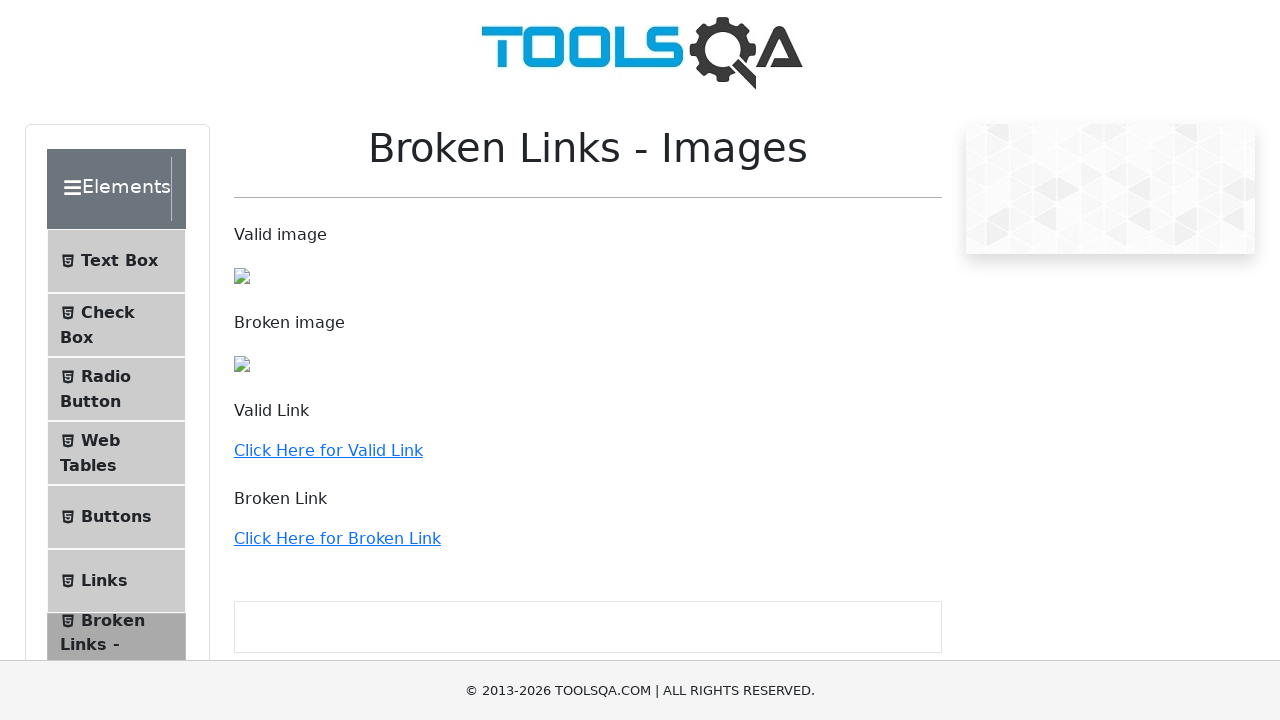

Found valid URL: /tabs
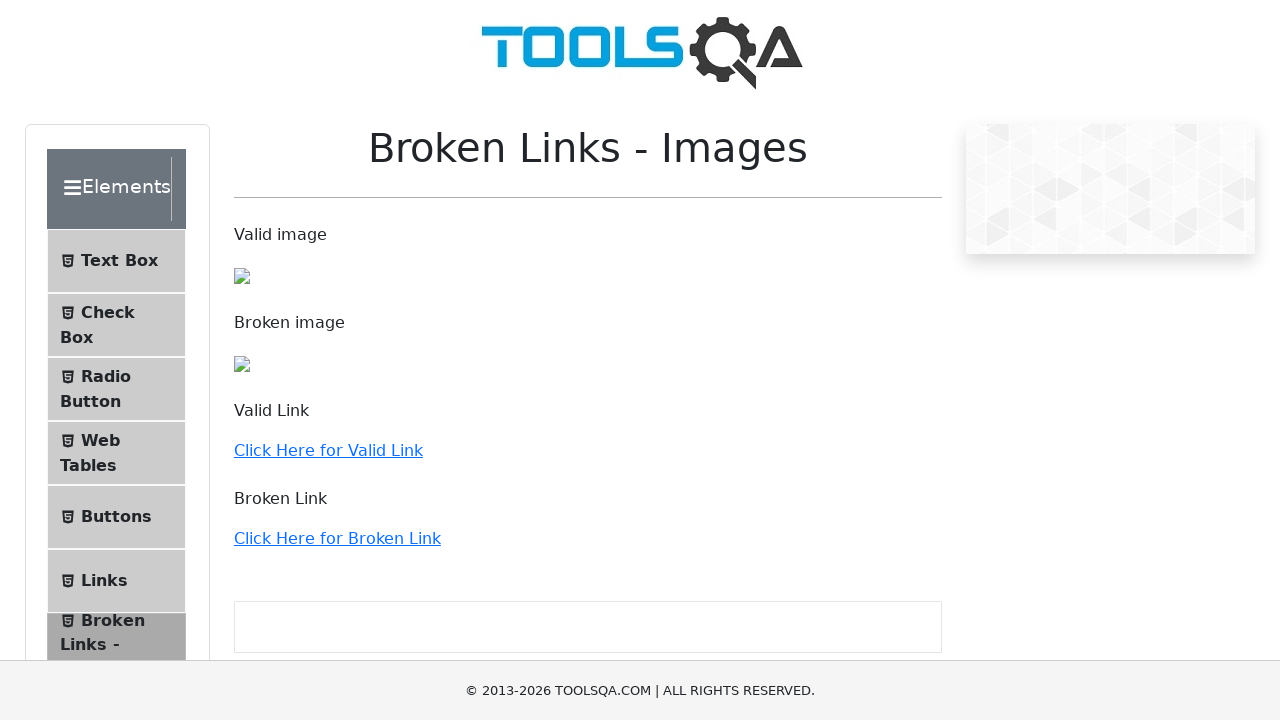

Extracted href attribute from link
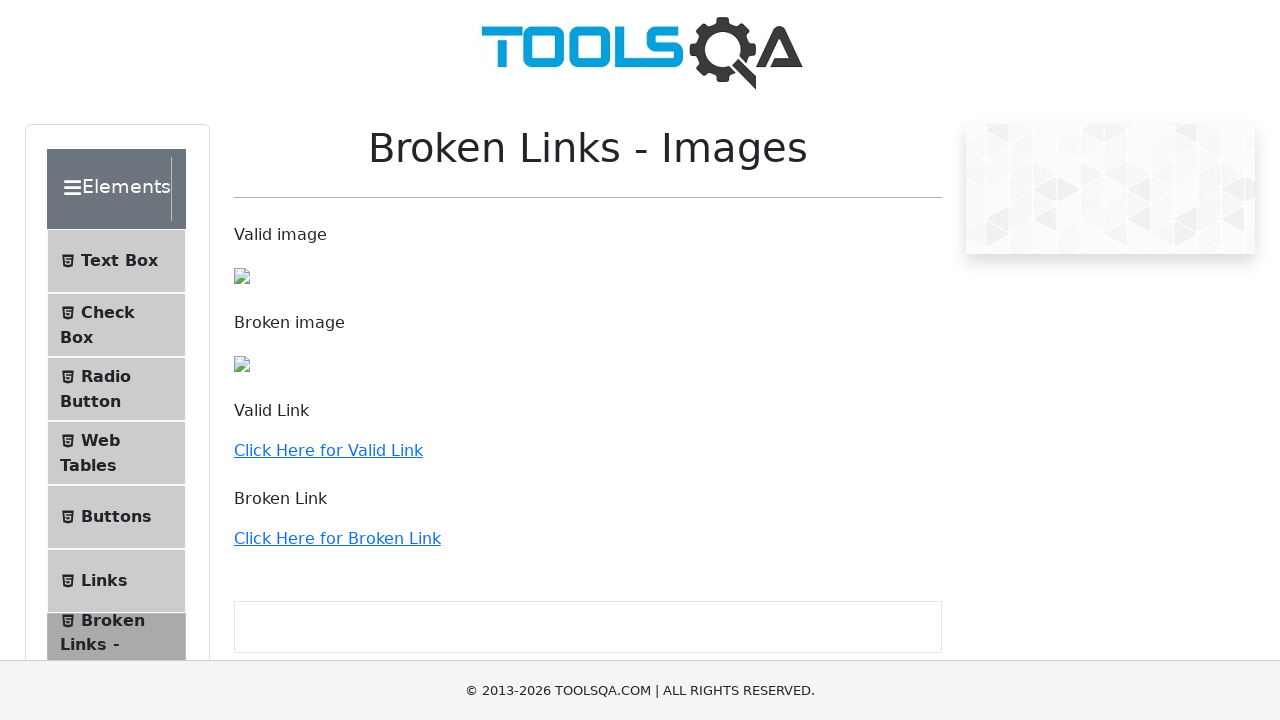

Found valid URL: /tool-tips
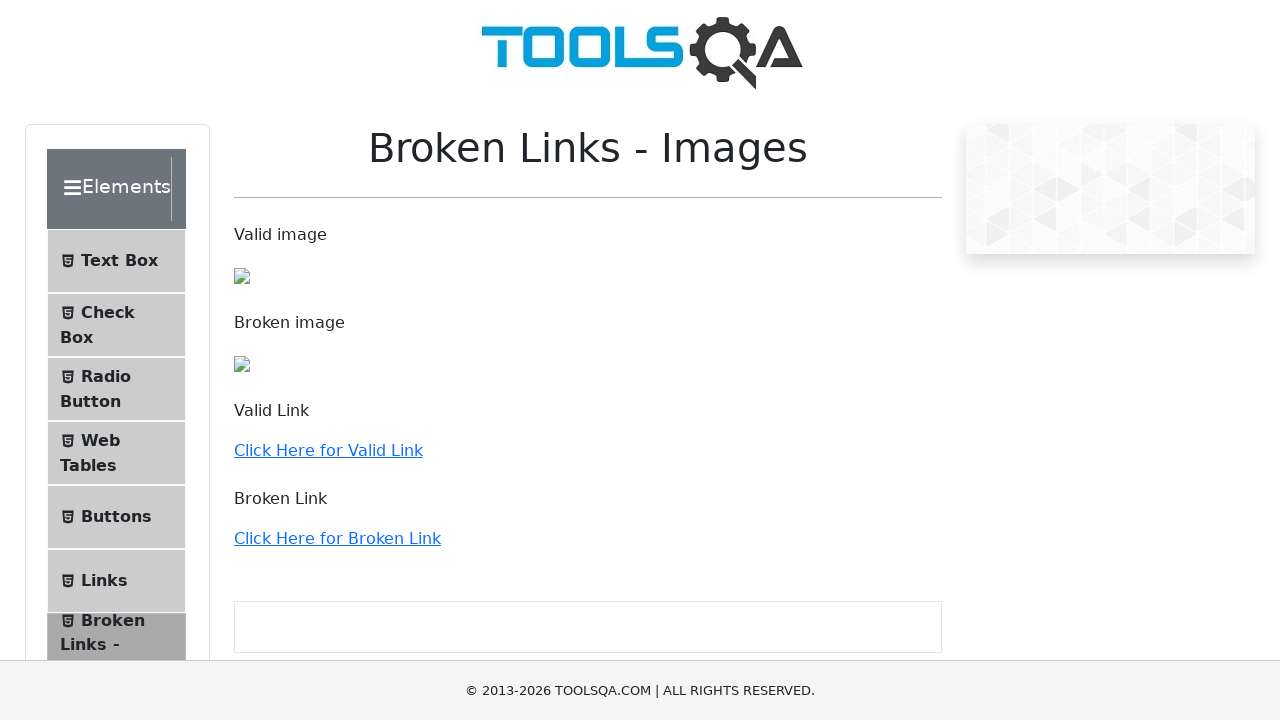

Extracted href attribute from link
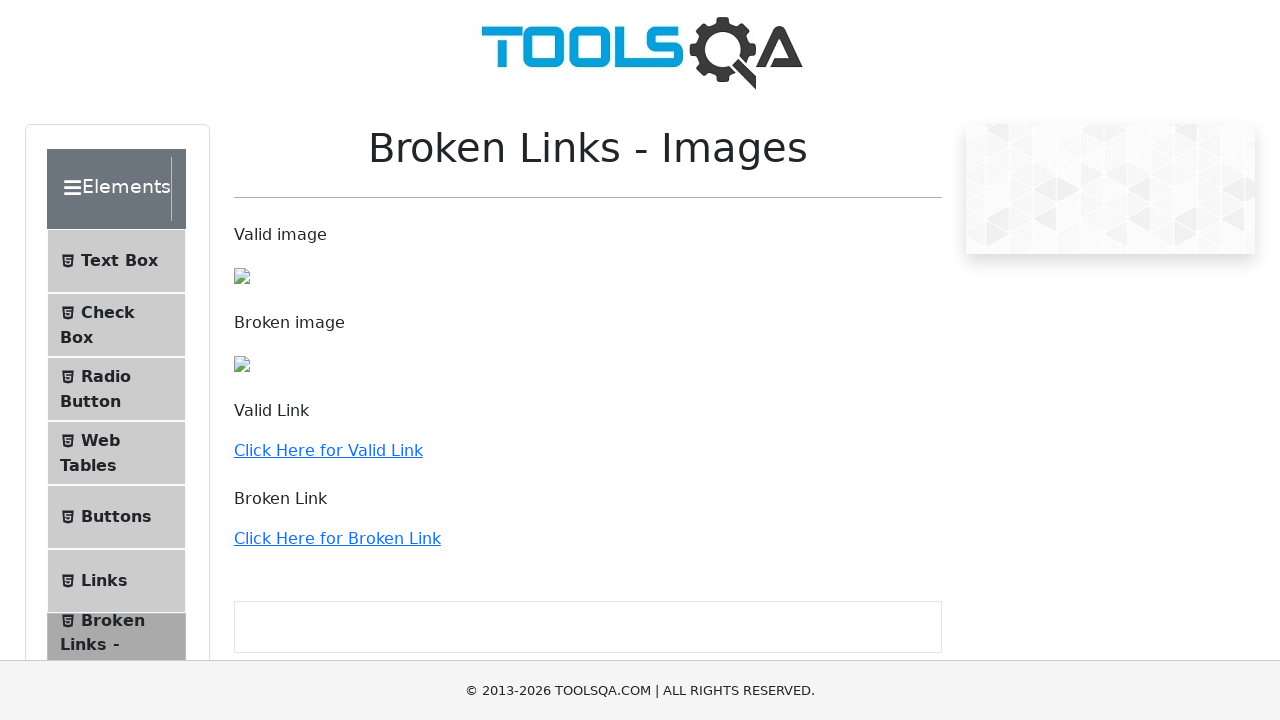

Found valid URL: /menu
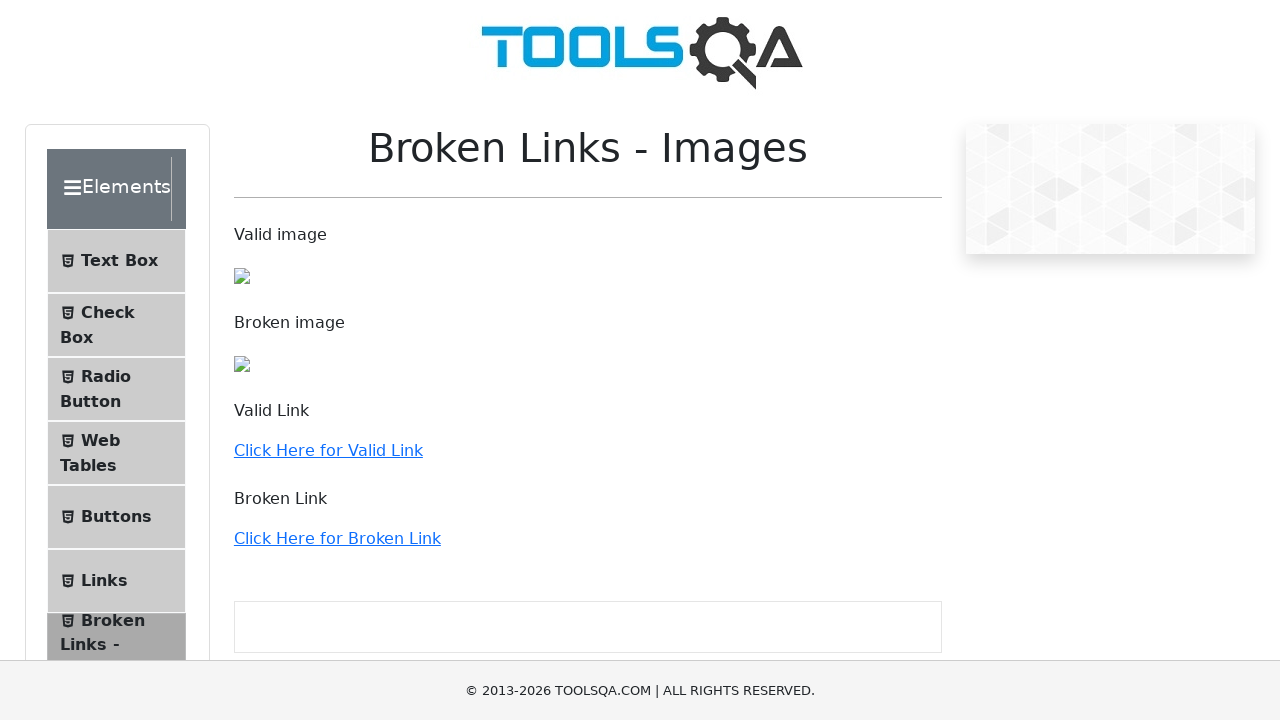

Extracted href attribute from link
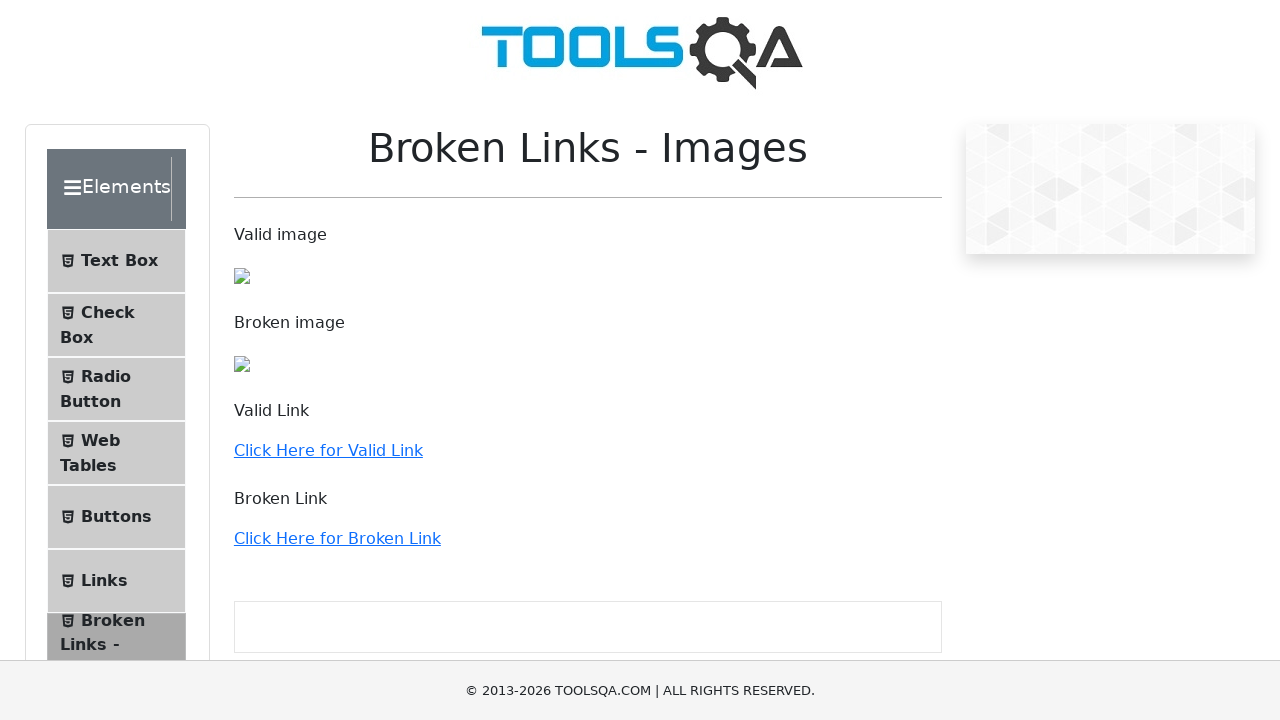

Found valid URL: /select-menu
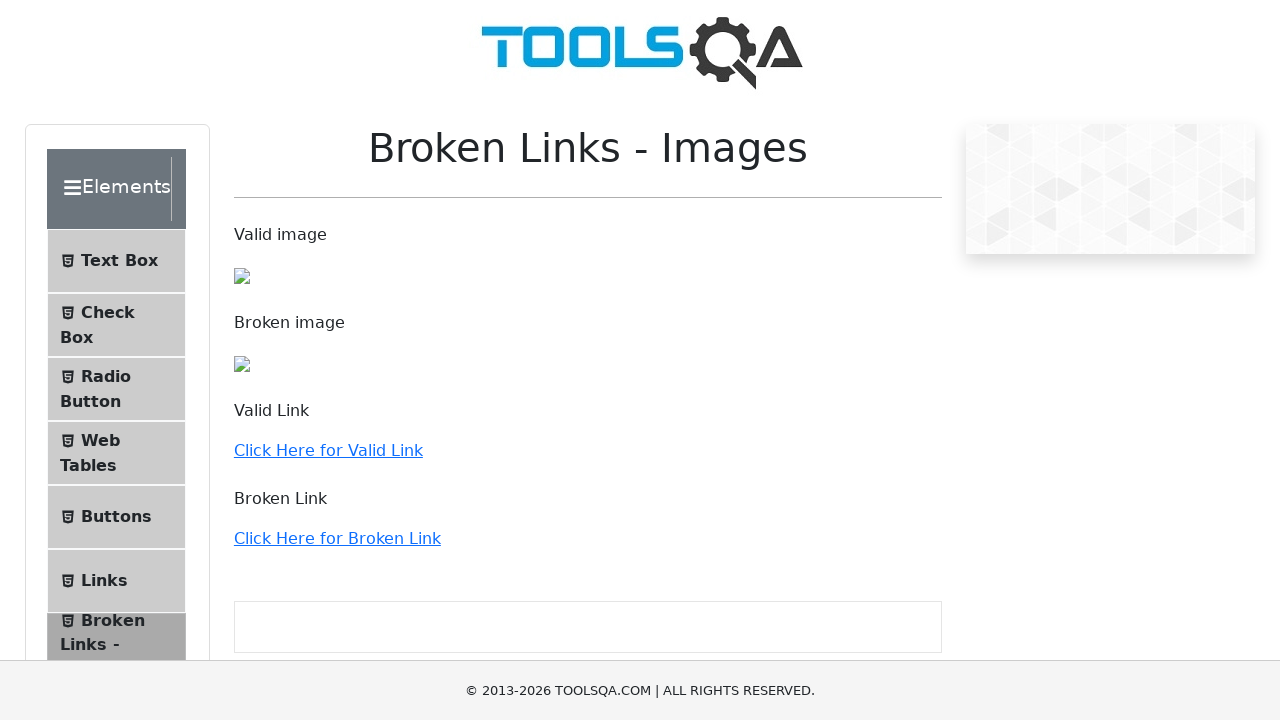

Extracted href attribute from link
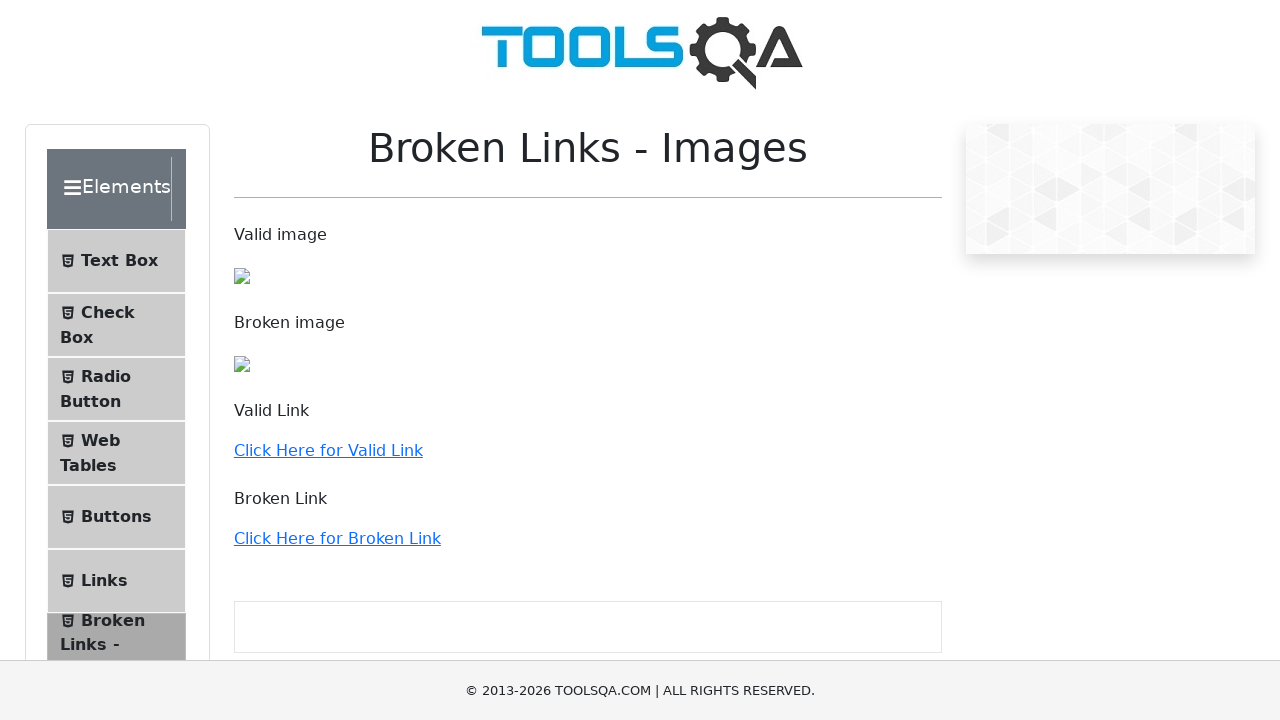

Found valid URL: /sortable
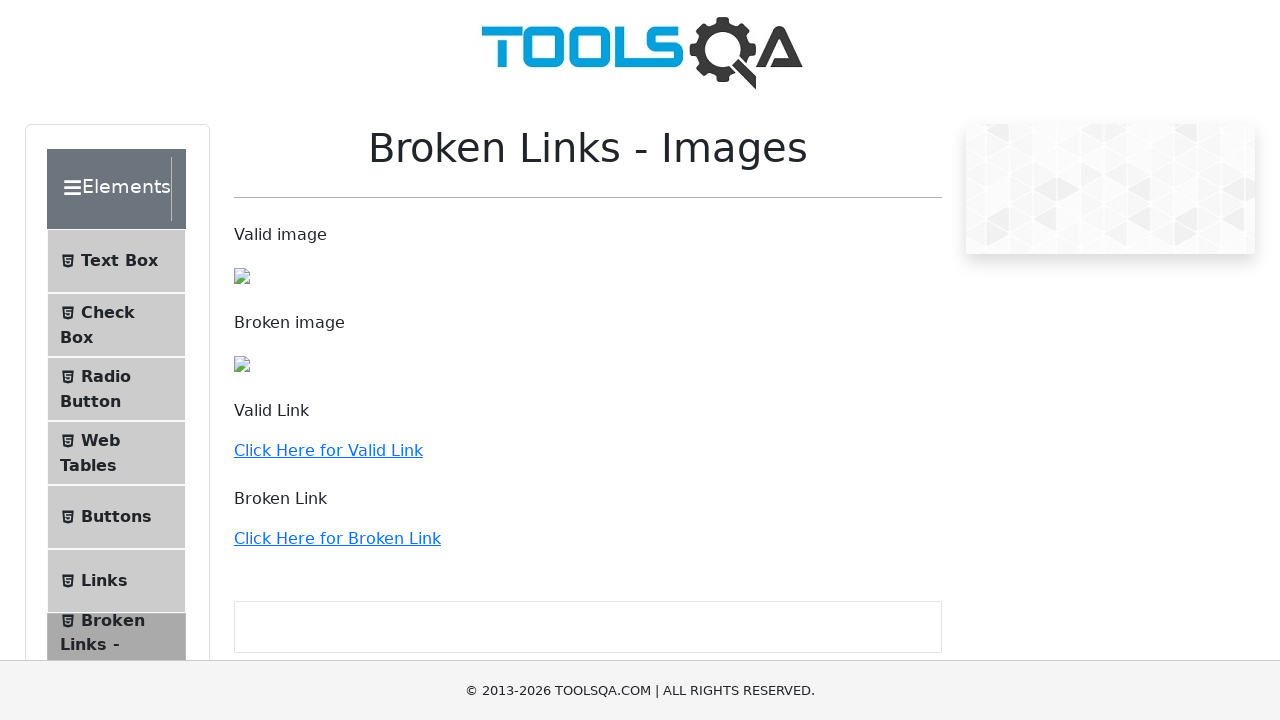

Extracted href attribute from link
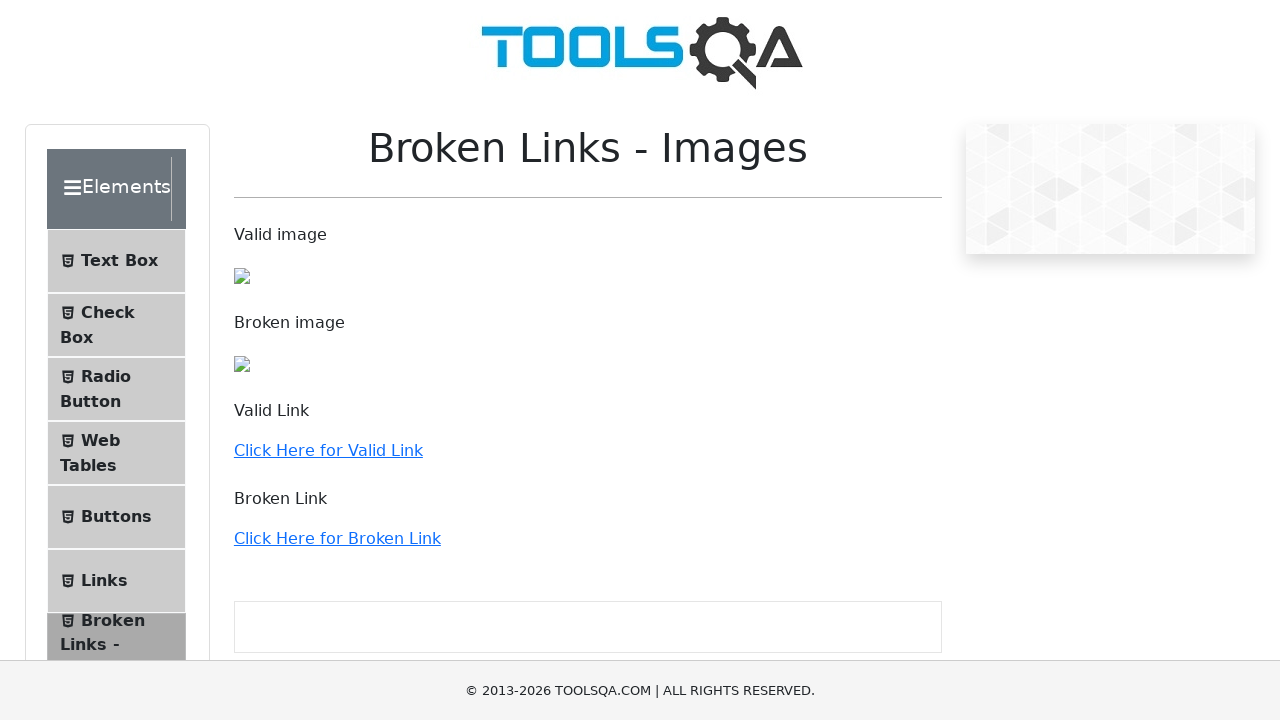

Found valid URL: /selectable
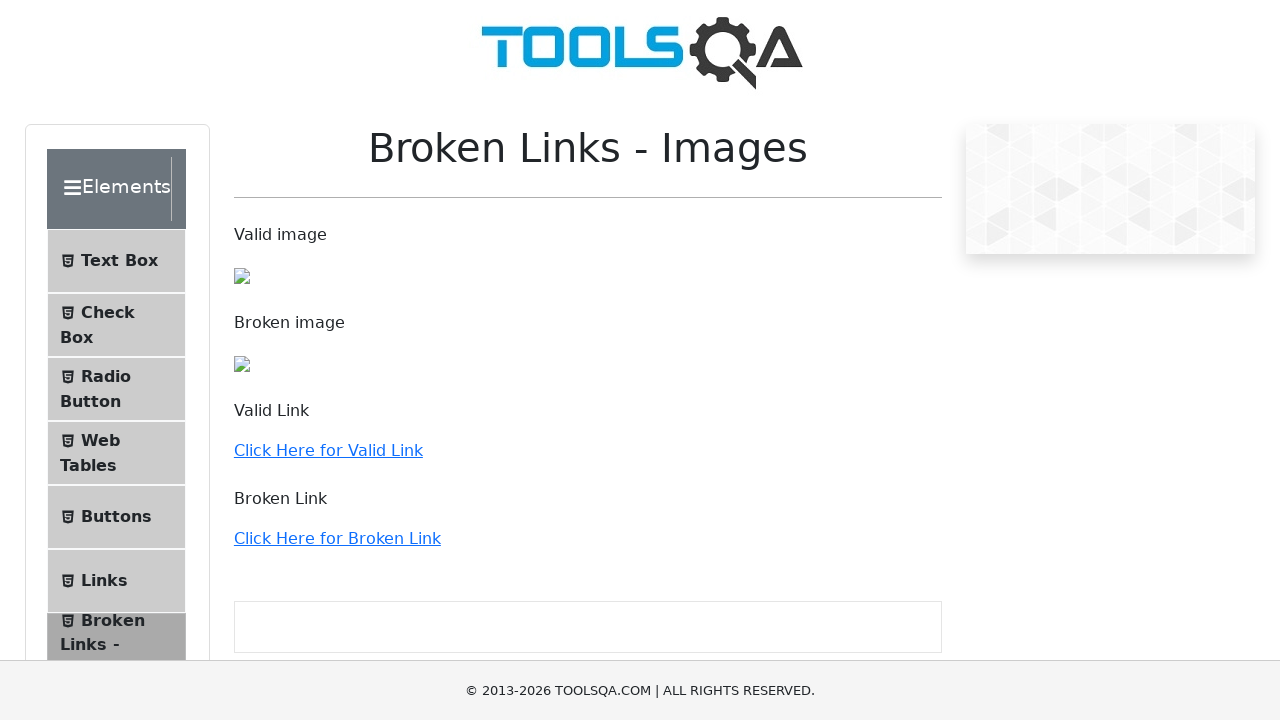

Extracted href attribute from link
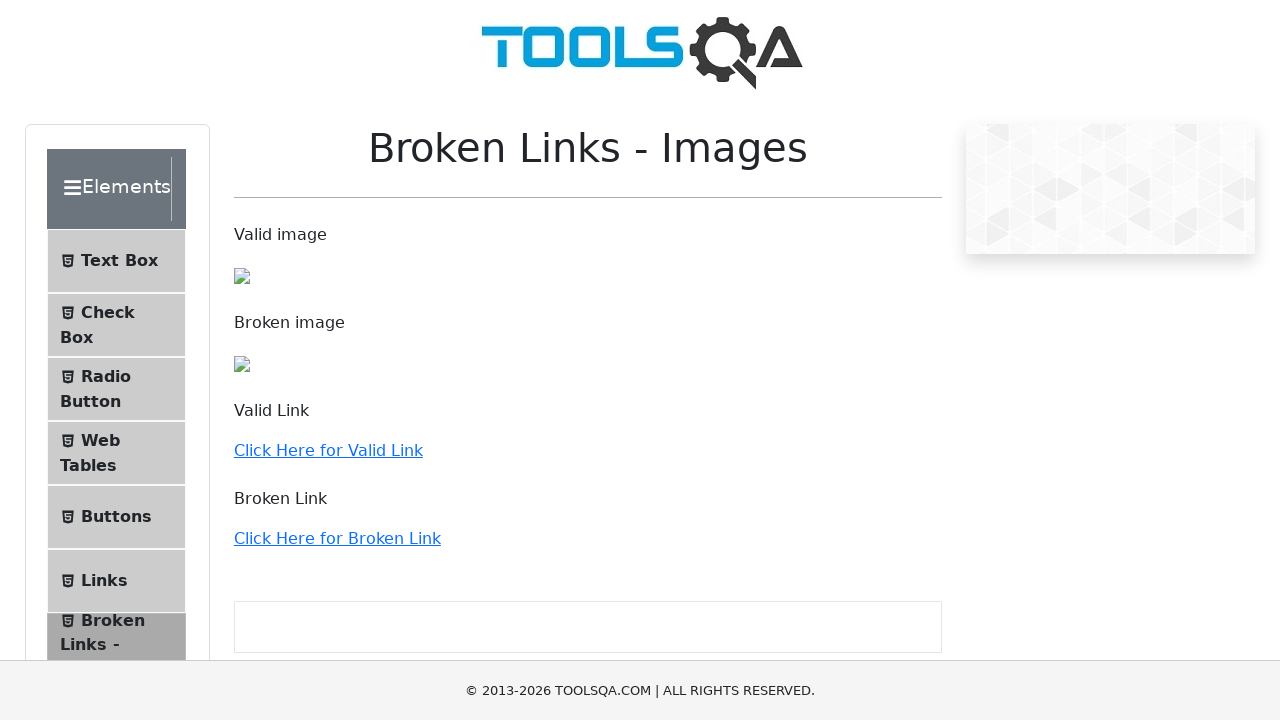

Found valid URL: /resizable
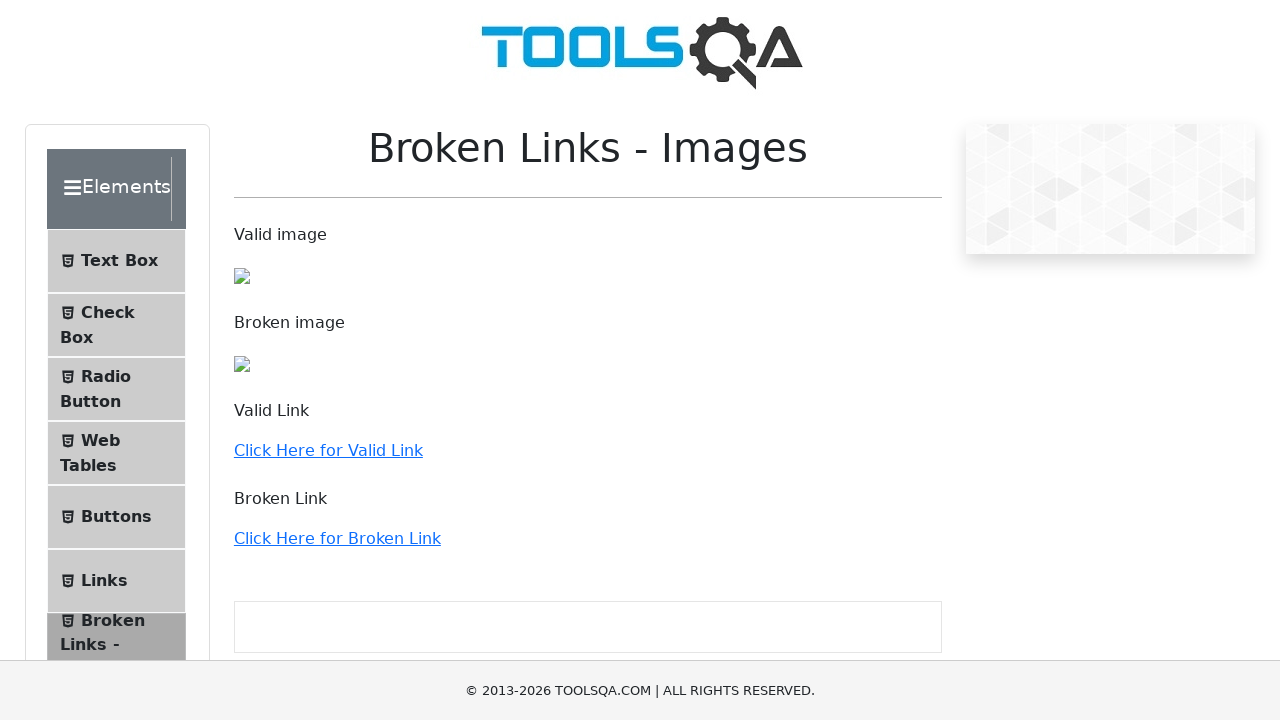

Extracted href attribute from link
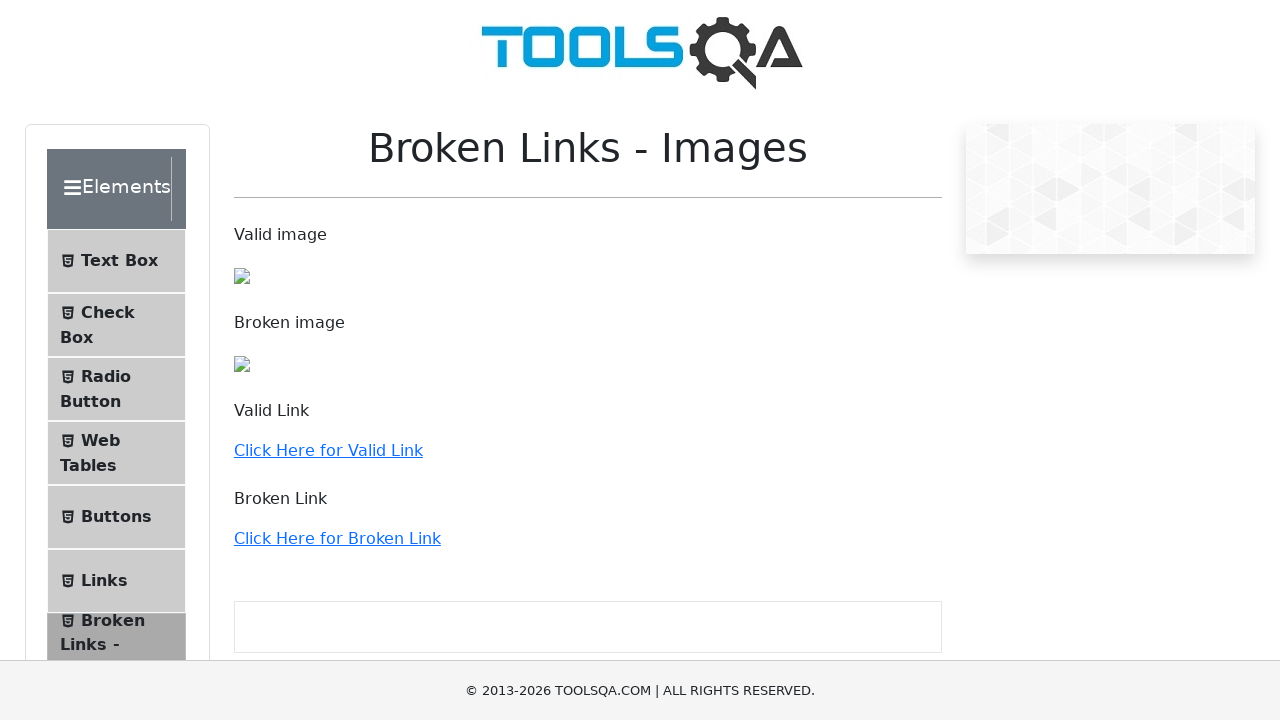

Found valid URL: /droppable
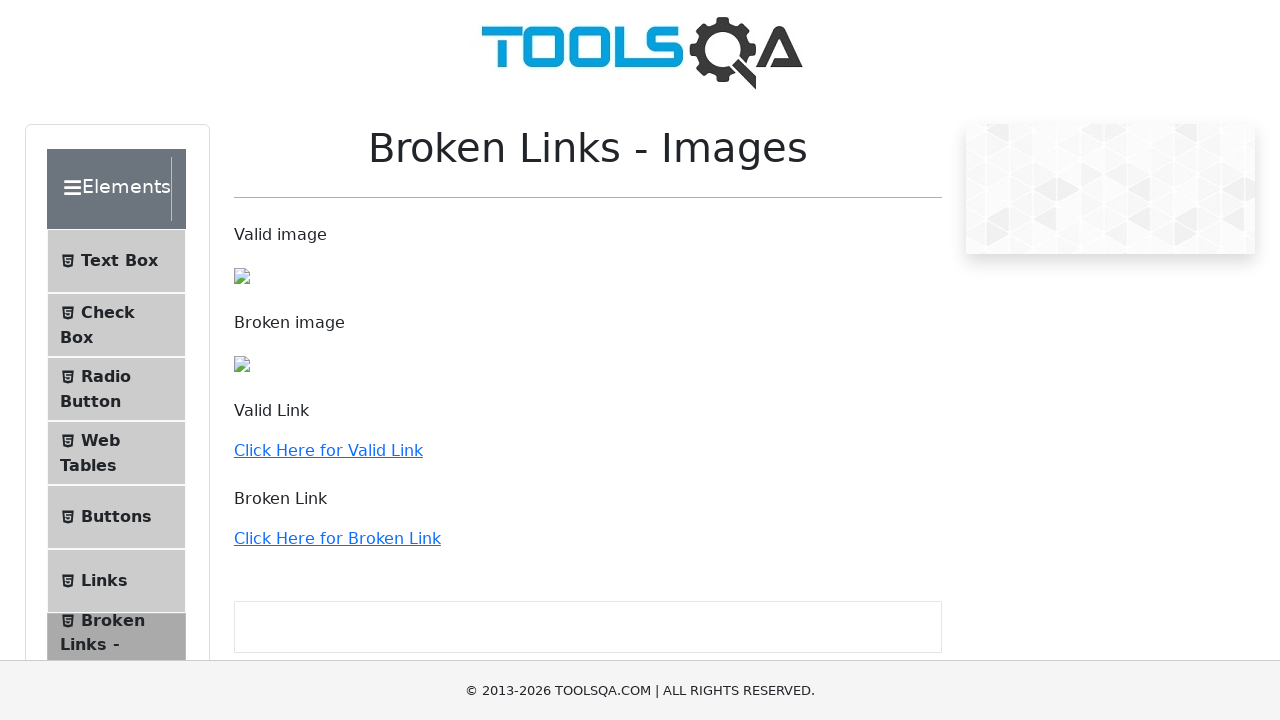

Extracted href attribute from link
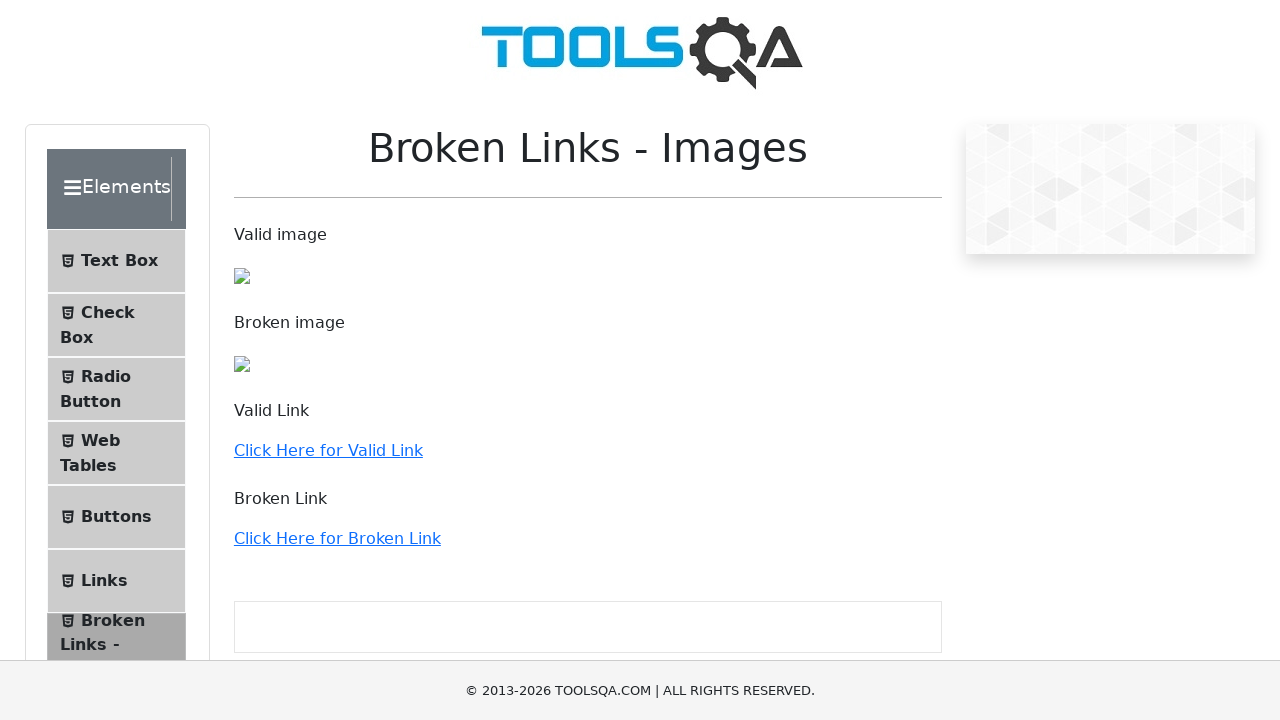

Found valid URL: /dragabble
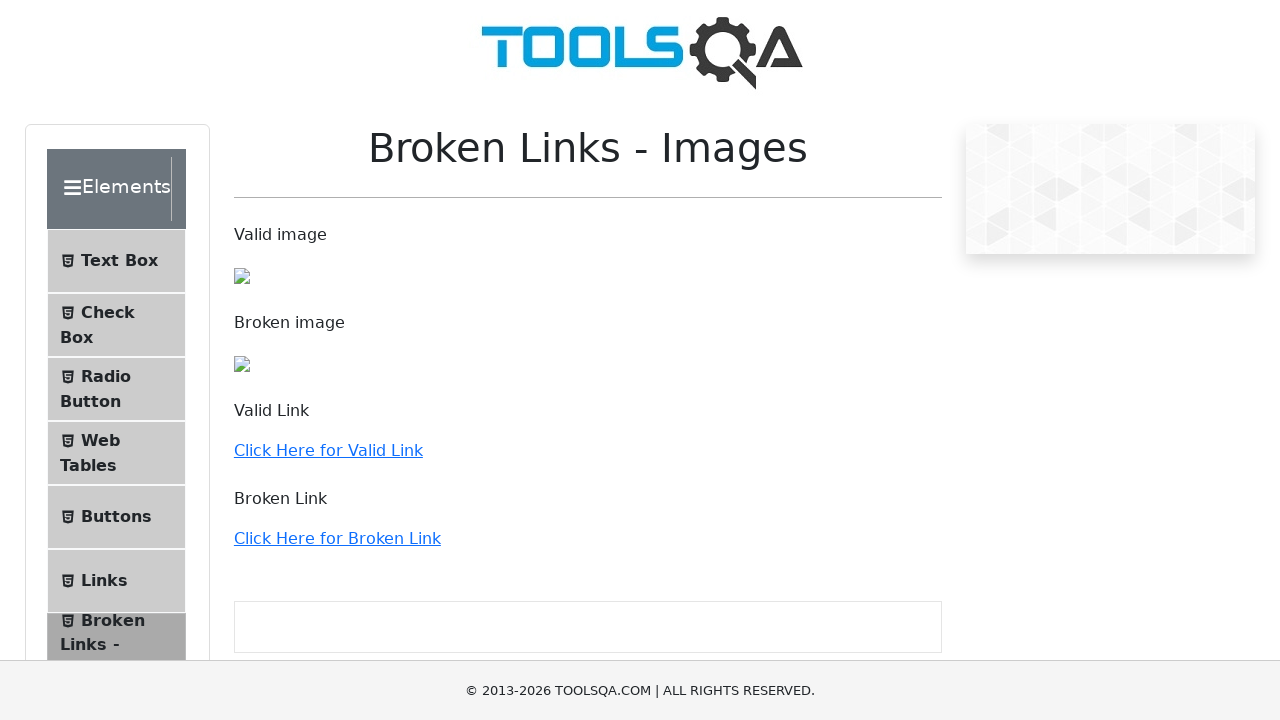

Extracted href attribute from link
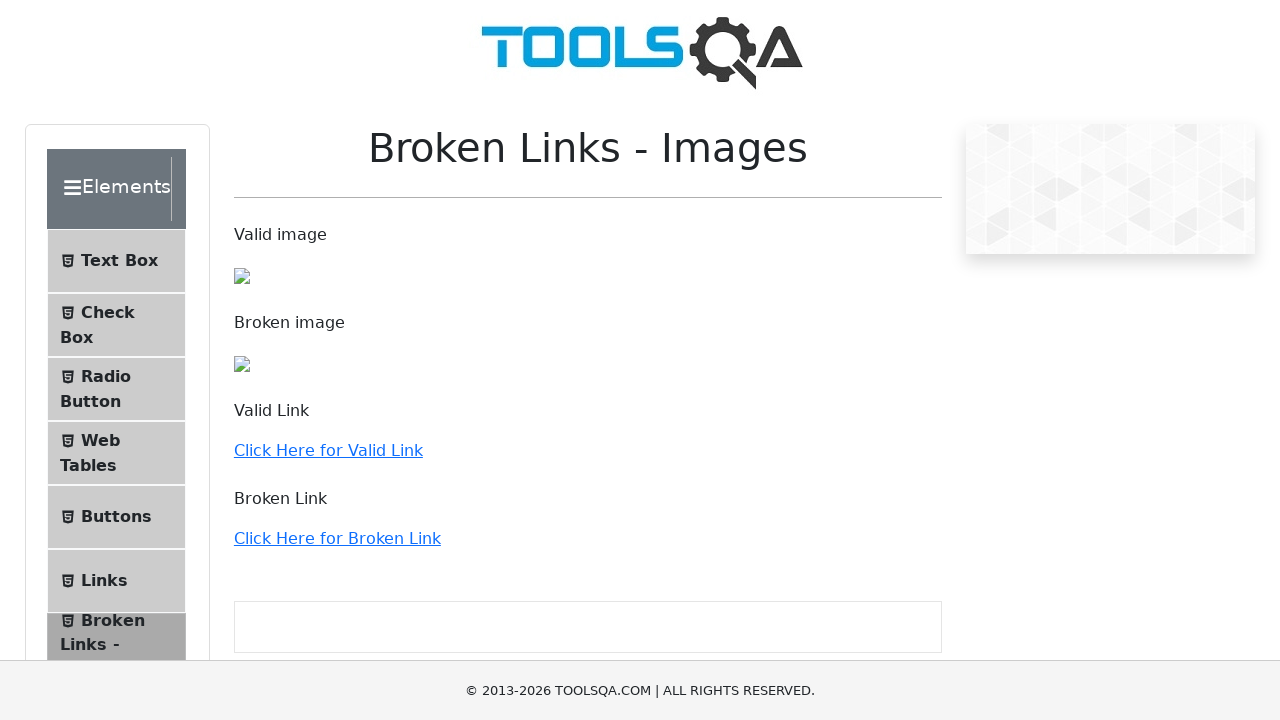

Found valid URL: /login
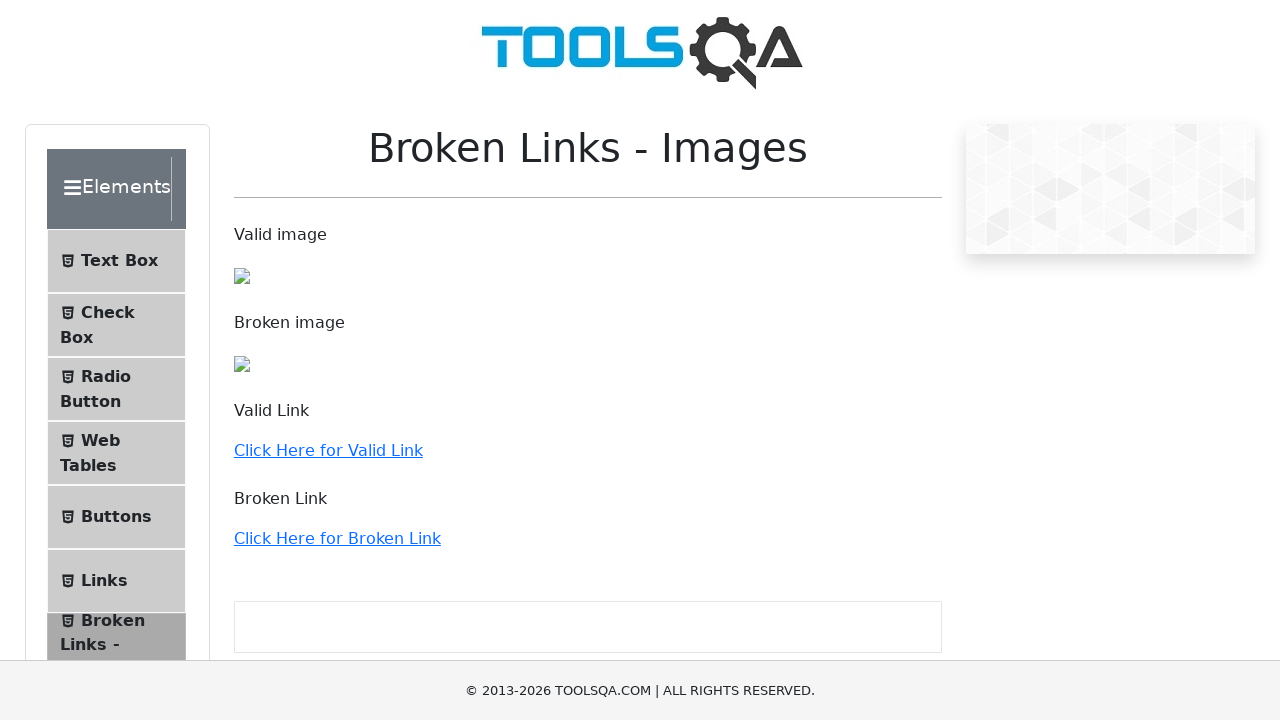

Extracted href attribute from link
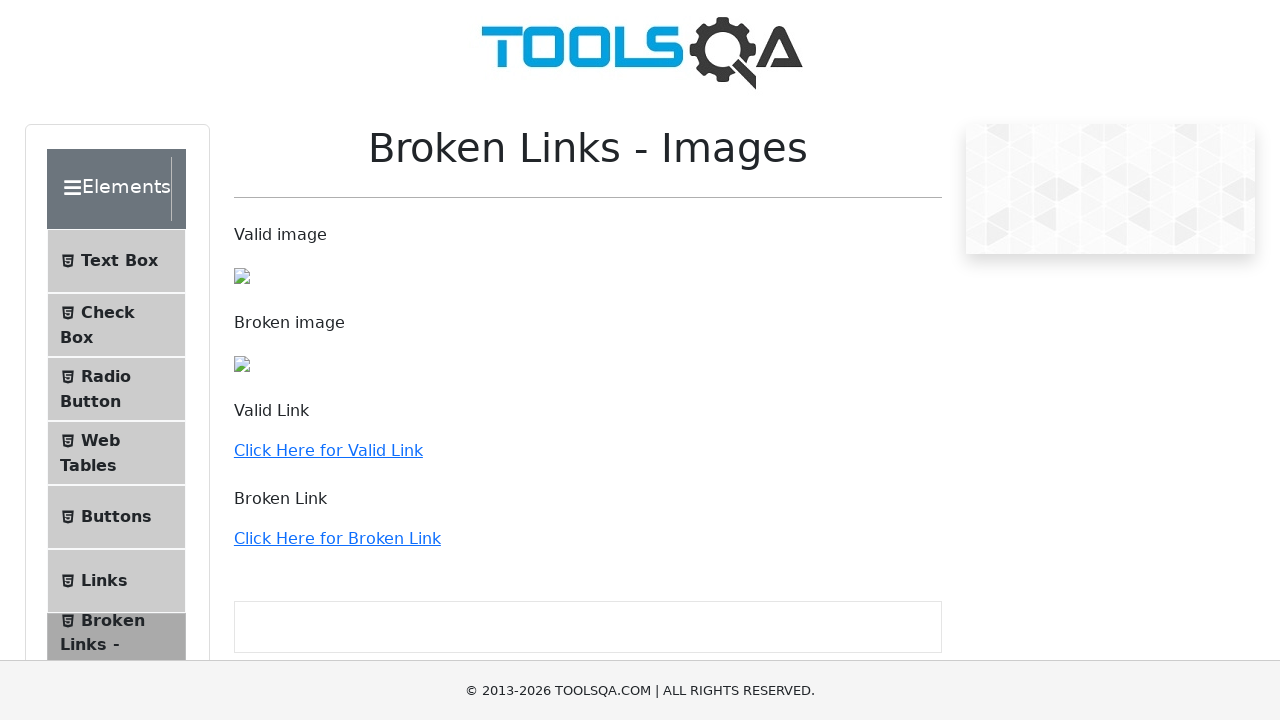

Found valid URL: /books
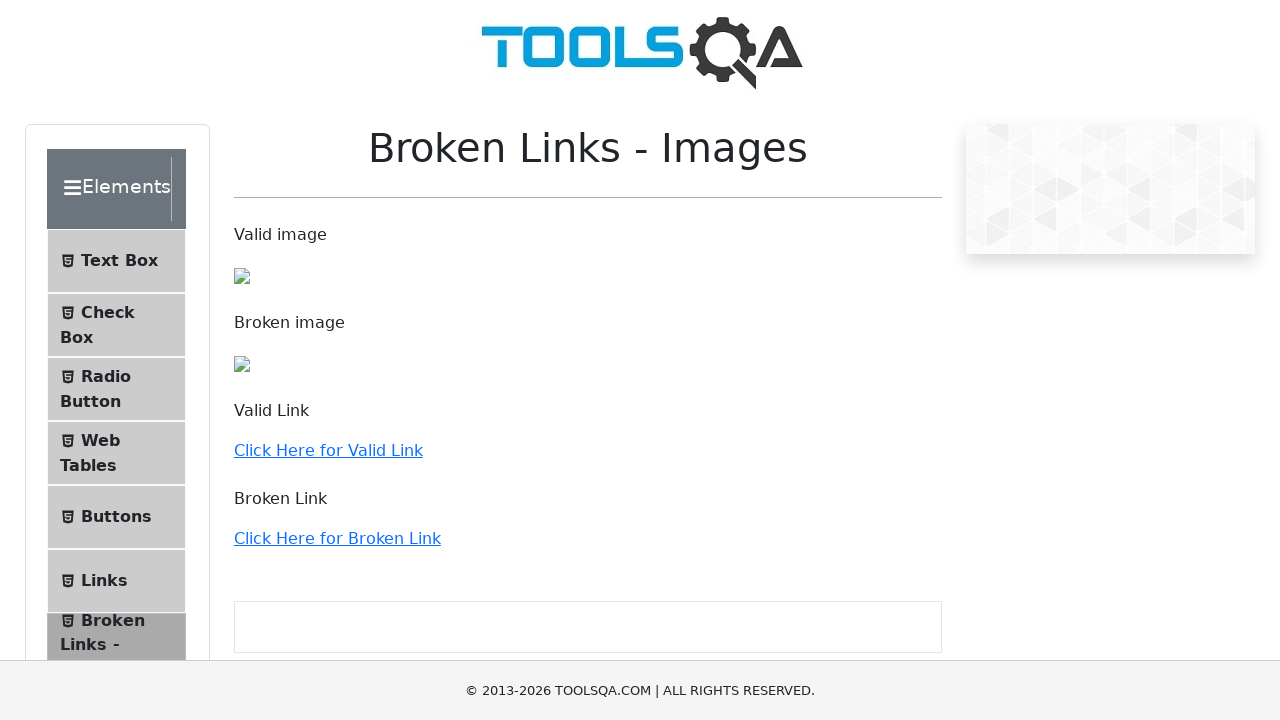

Extracted href attribute from link
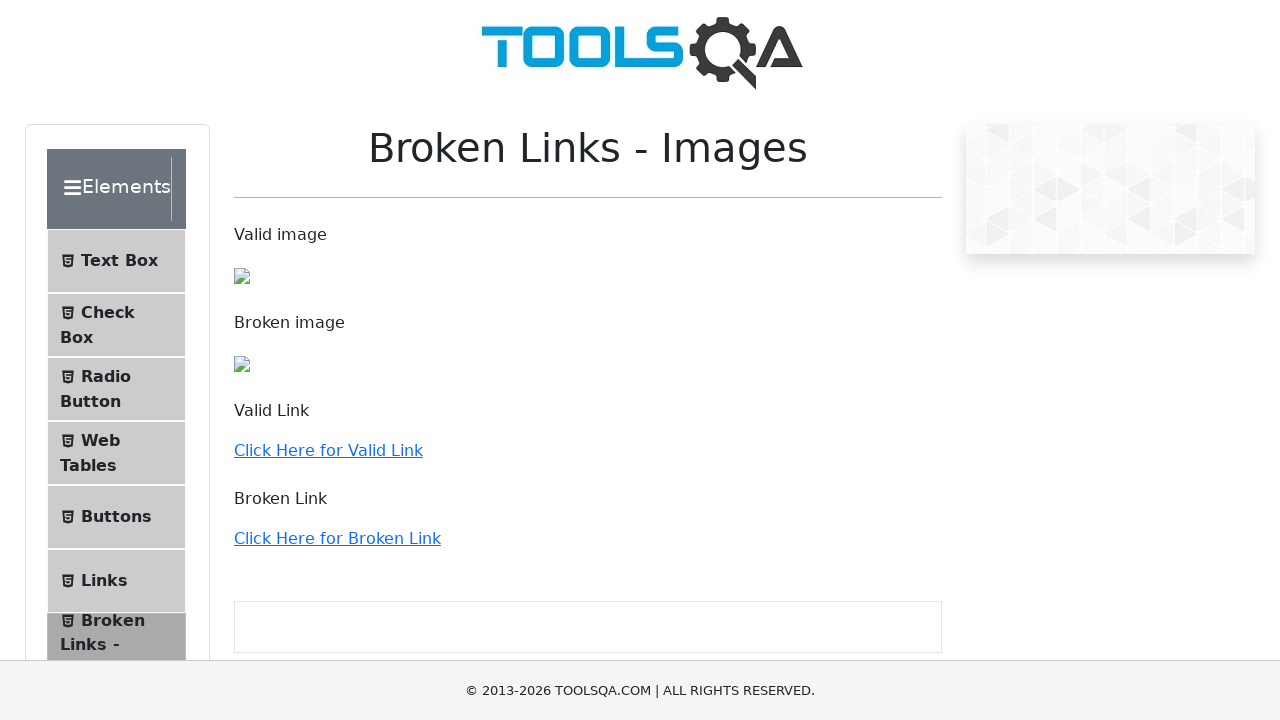

Found valid URL: /profile
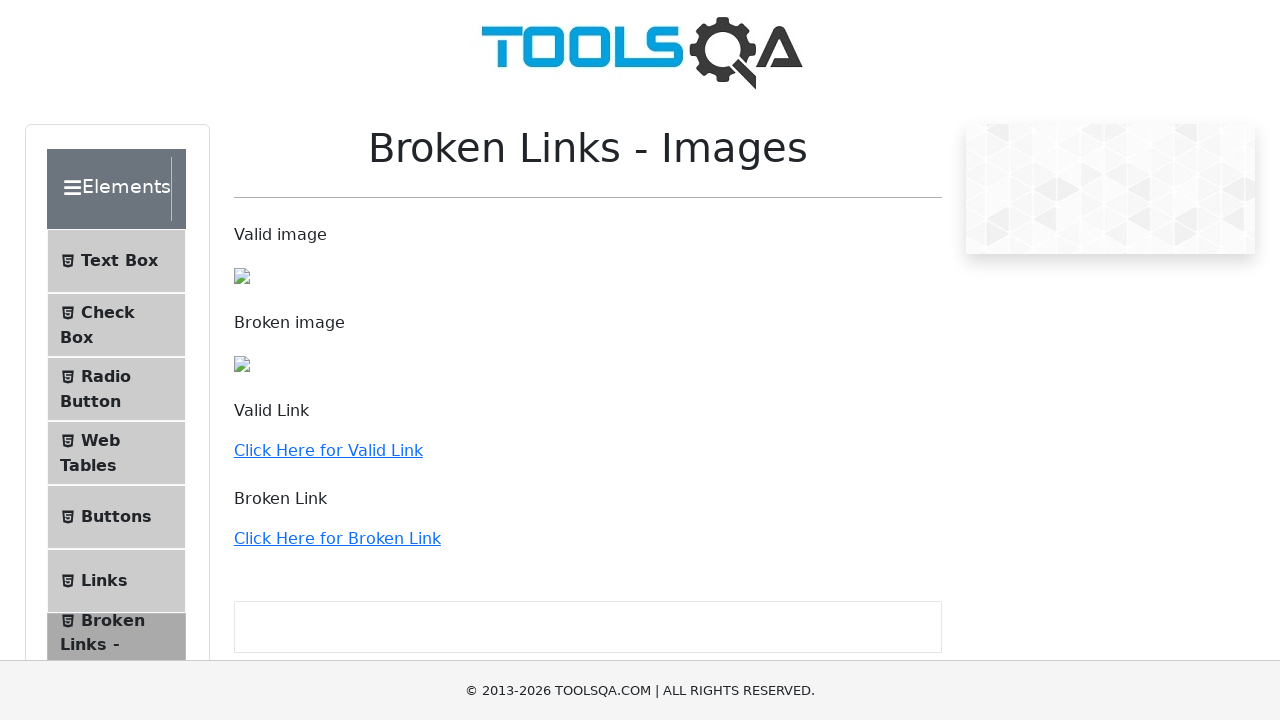

Extracted href attribute from link
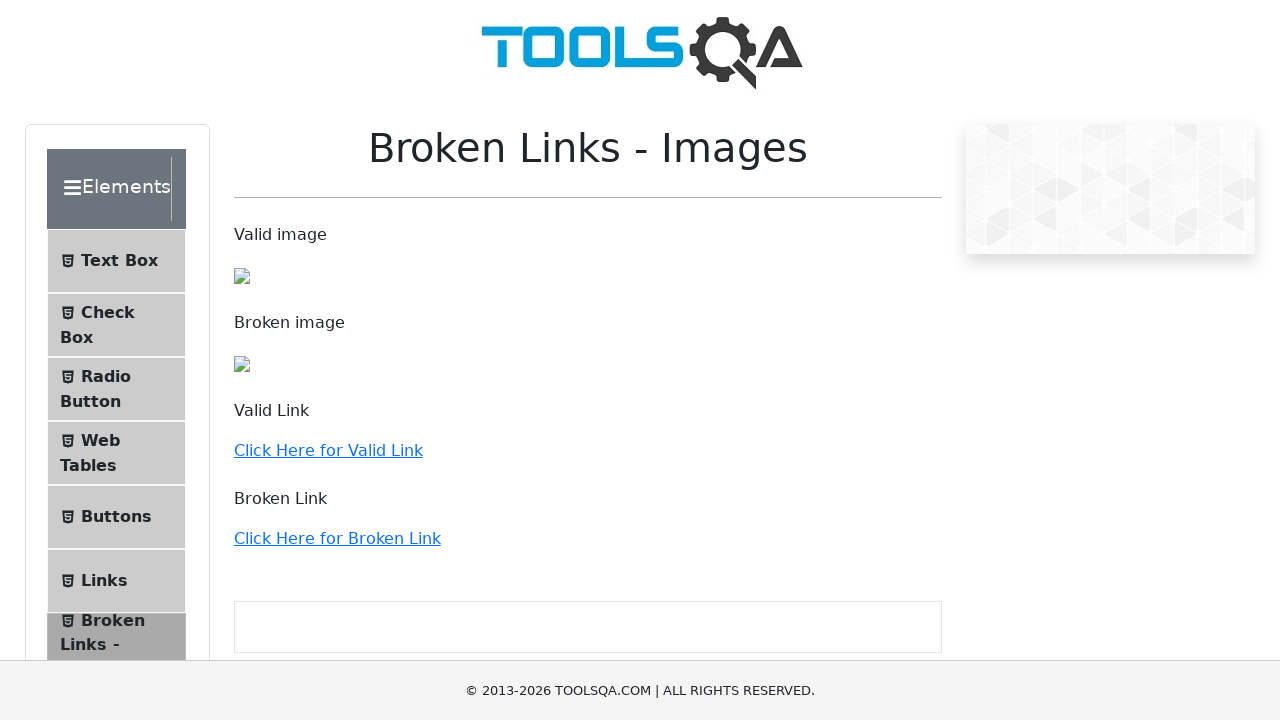

Found valid URL: /swagger
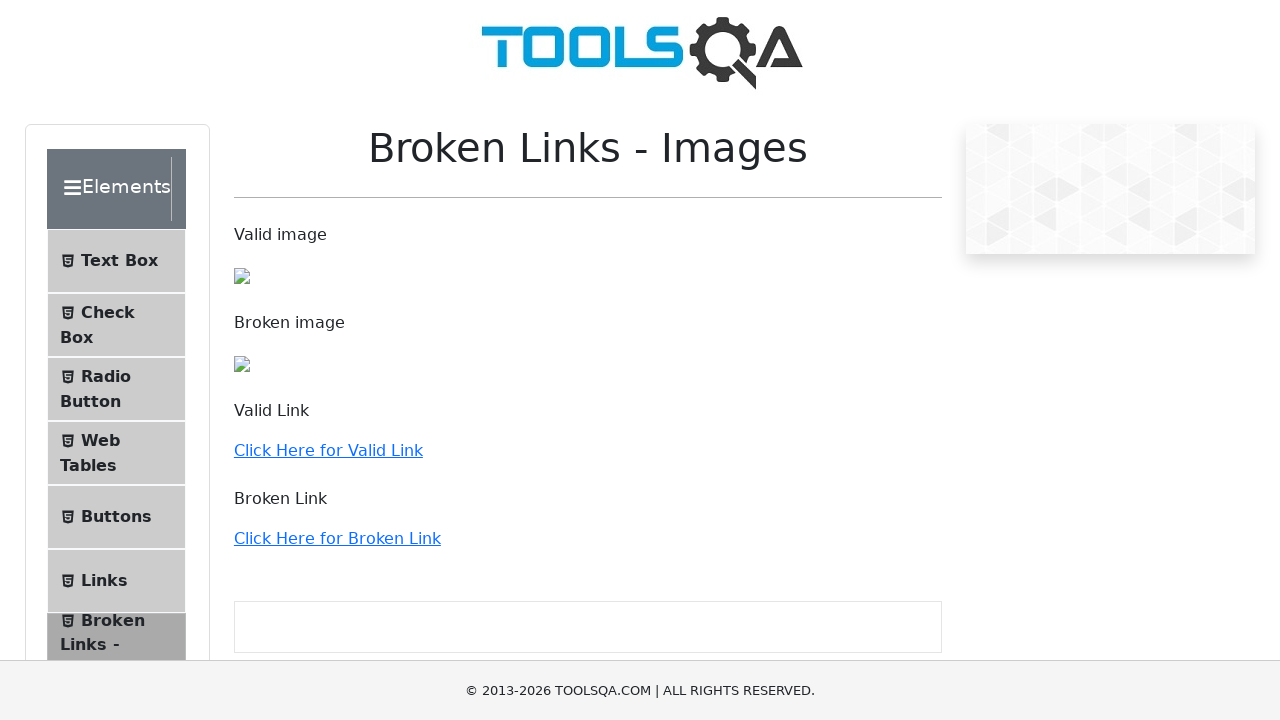

Extracted href attribute from link
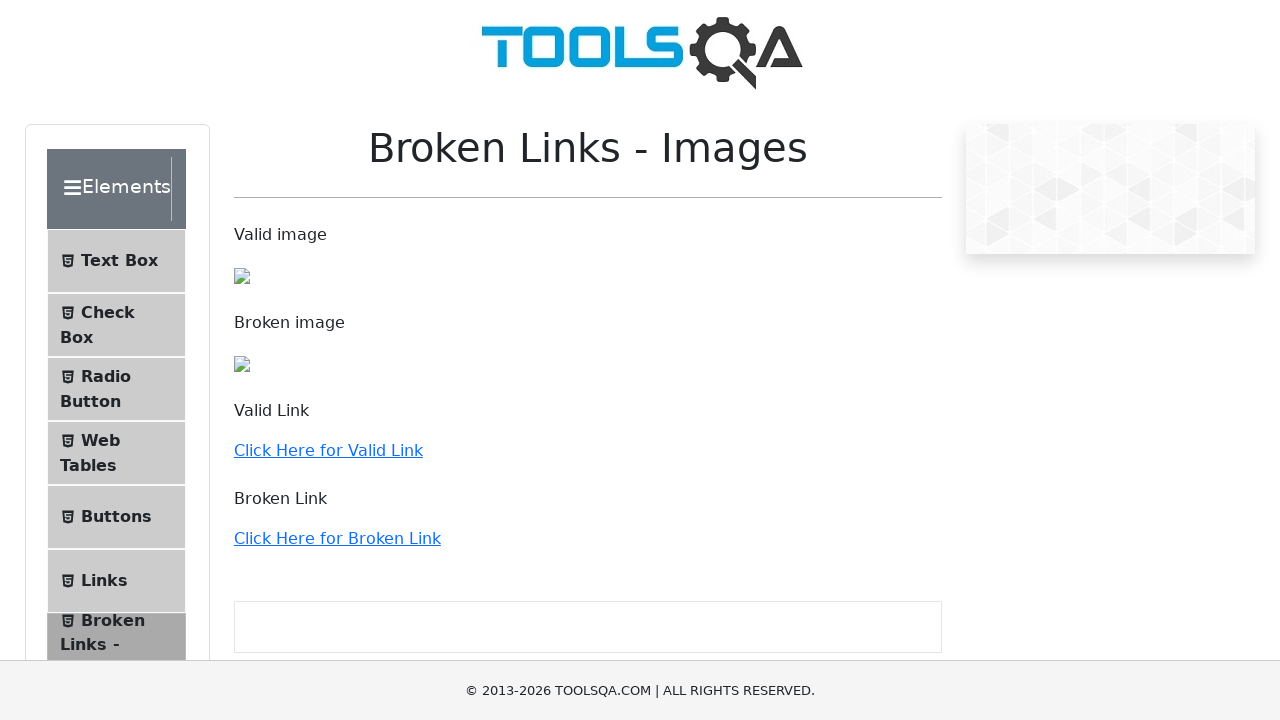

Found valid URL: http://demoqa.com
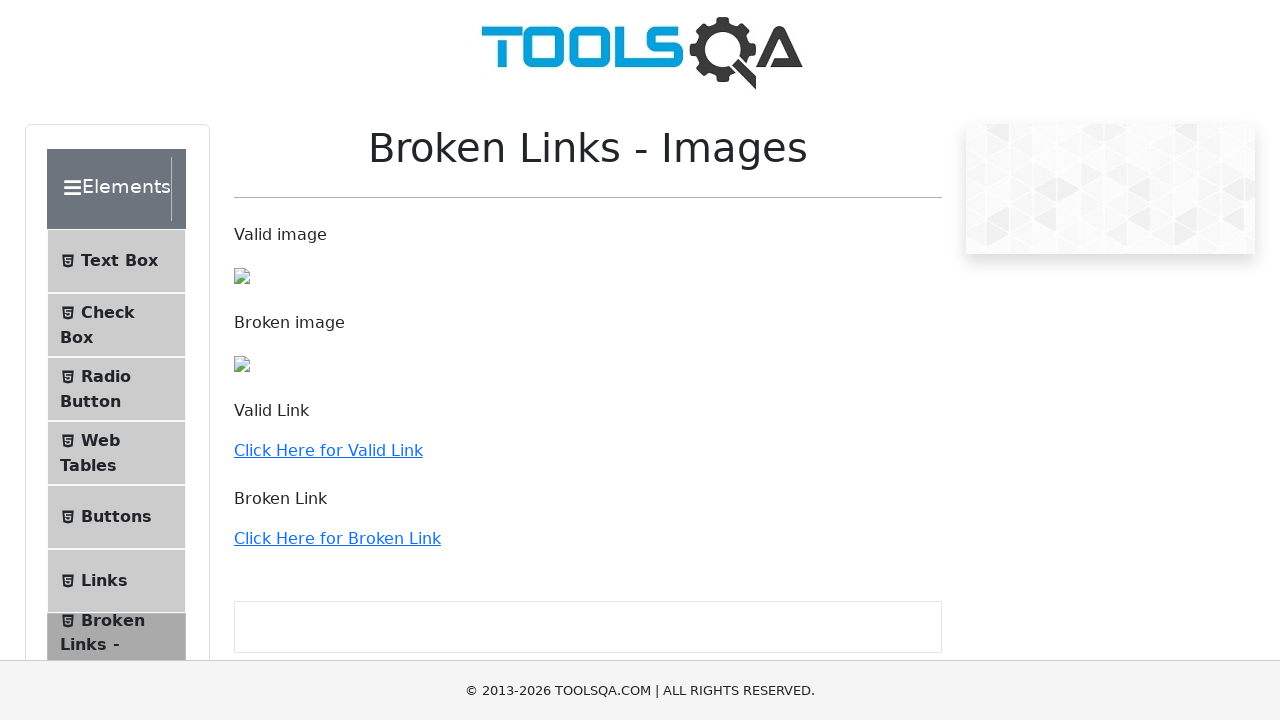

Extracted href attribute from link
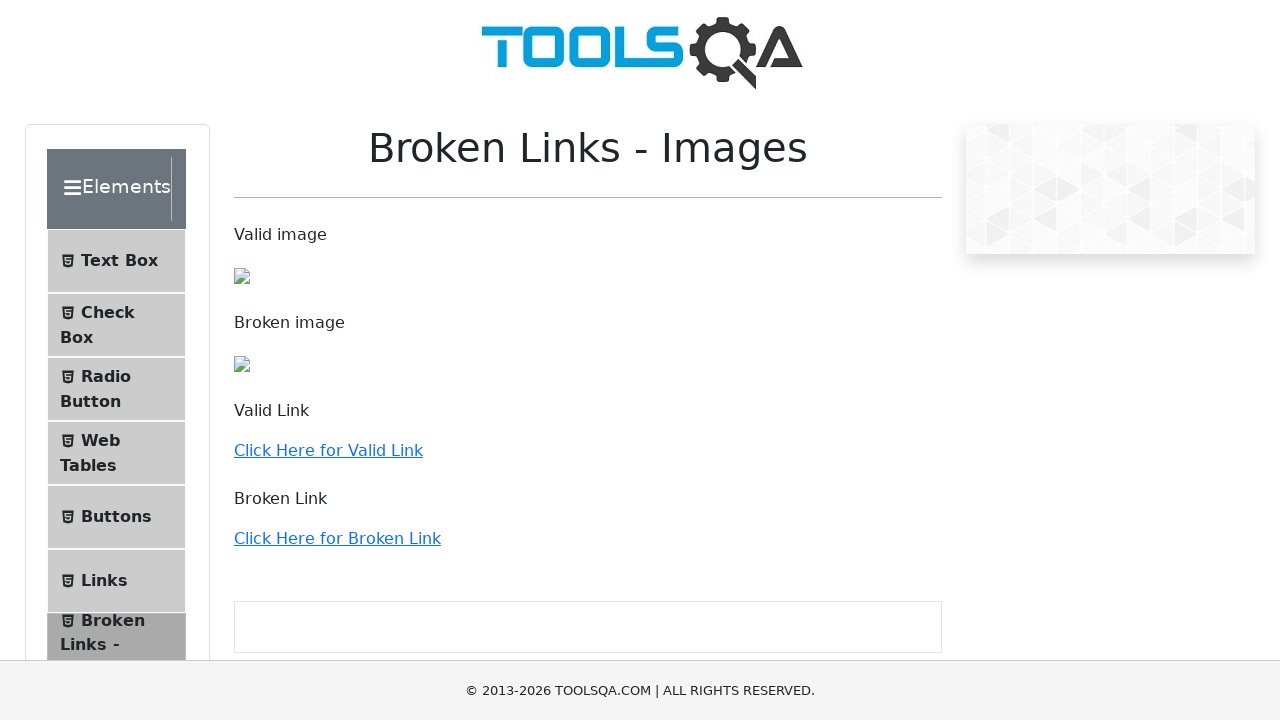

Found valid URL: http://the-internet.herokuapp.com/status_codes/500
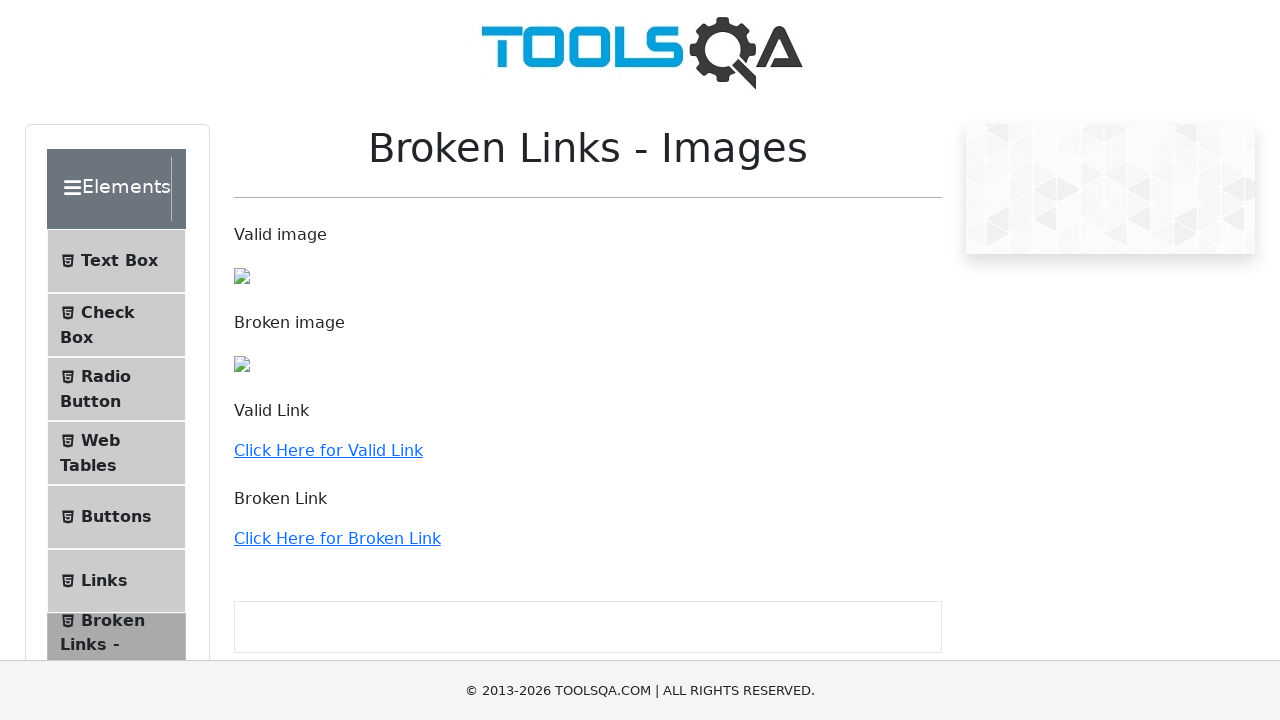

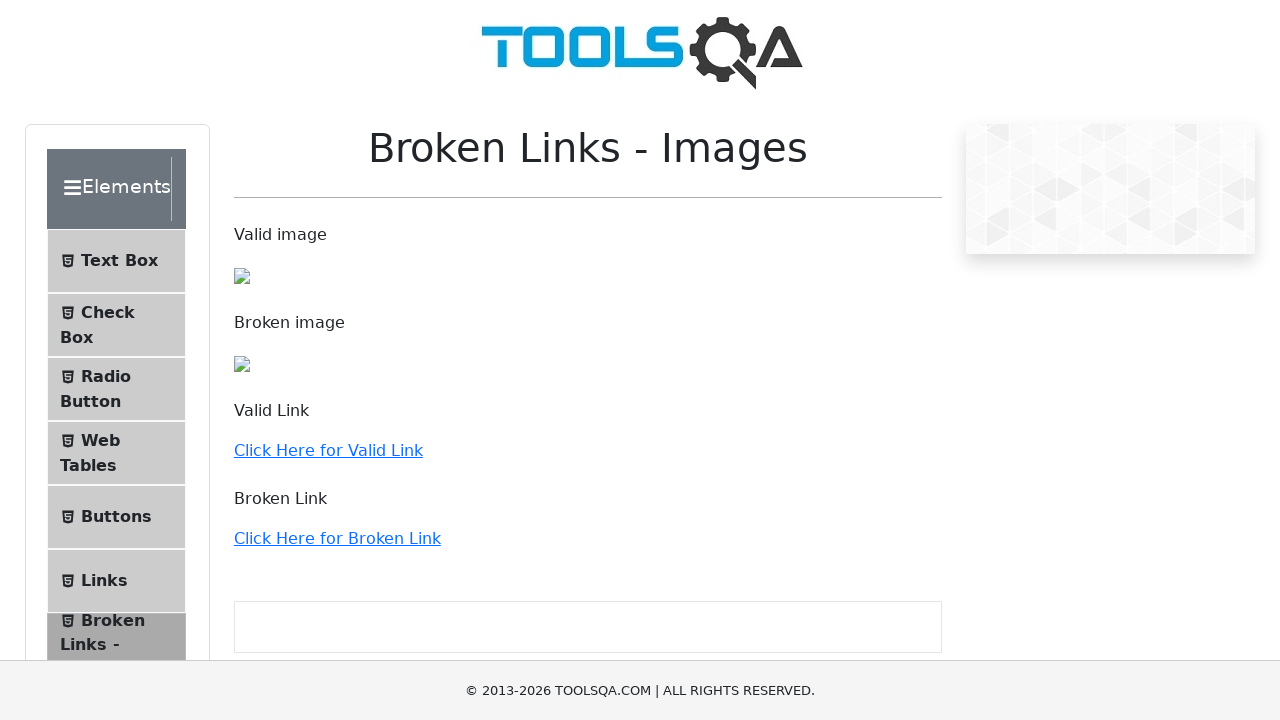